Tests signup form email validation by entering invalid email formats and verifying the email validation error message

Starting URL: https://vue-demo.daniel-avellaneda.com

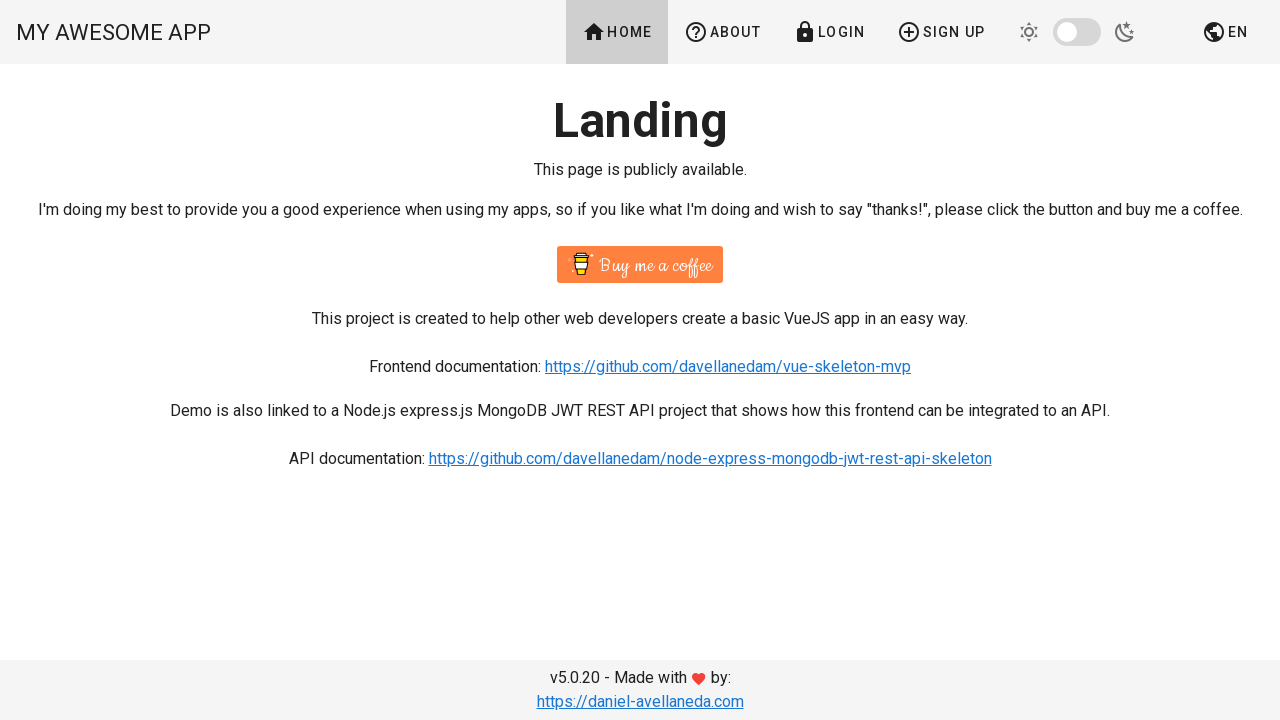

Clicked signup link to navigate to signup page at (941, 32) on a[href='/signup']
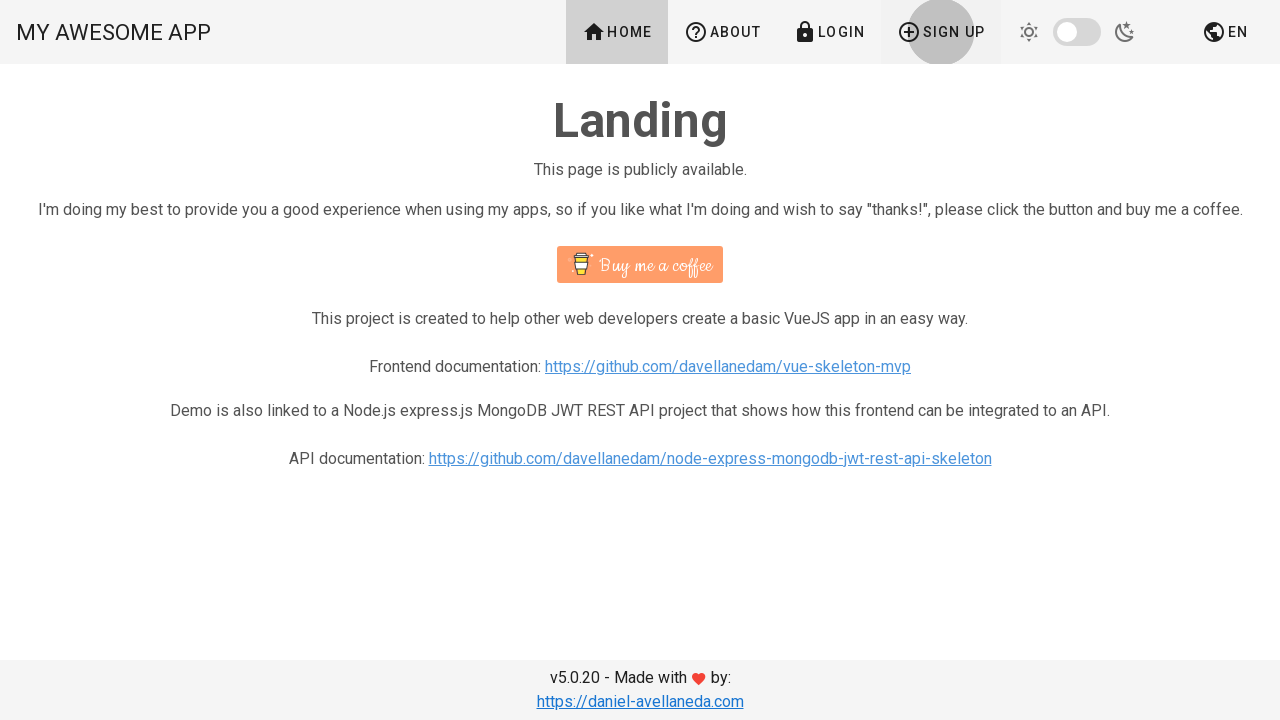

Filled name field with ' ' on input[name='name']
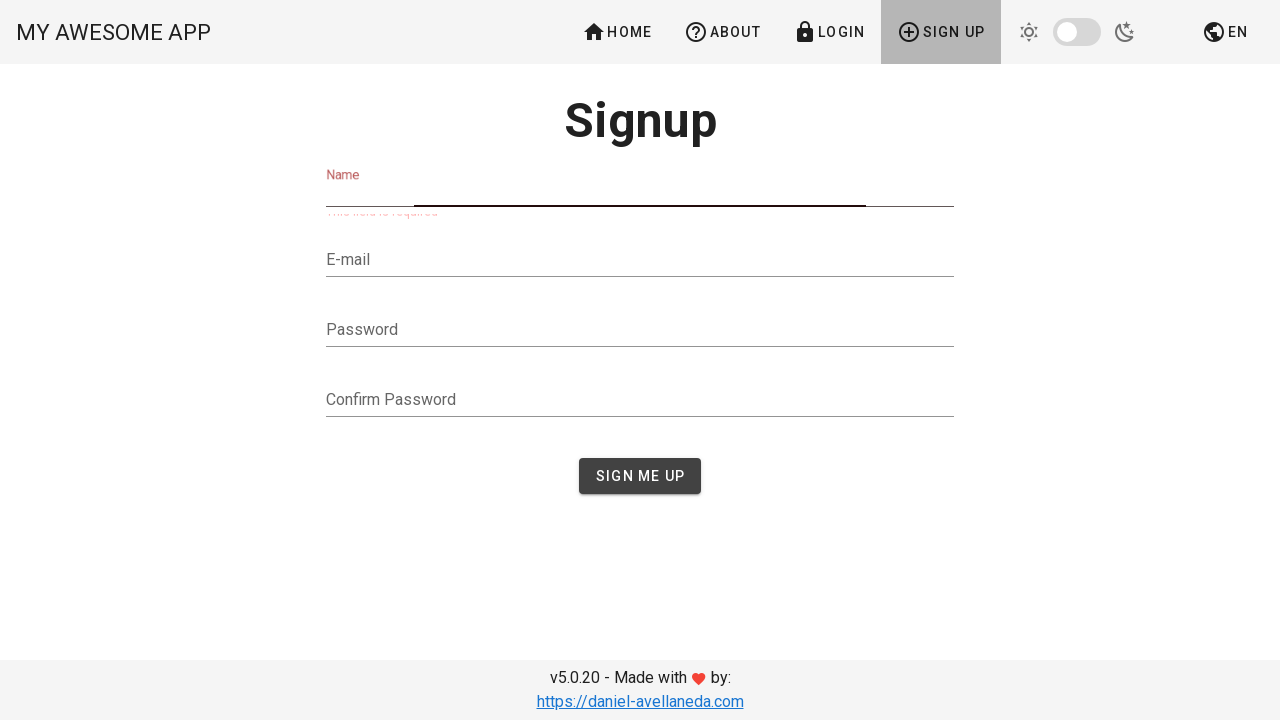

Filled email field with invalid email 'sdfscom@' on input[name='email']
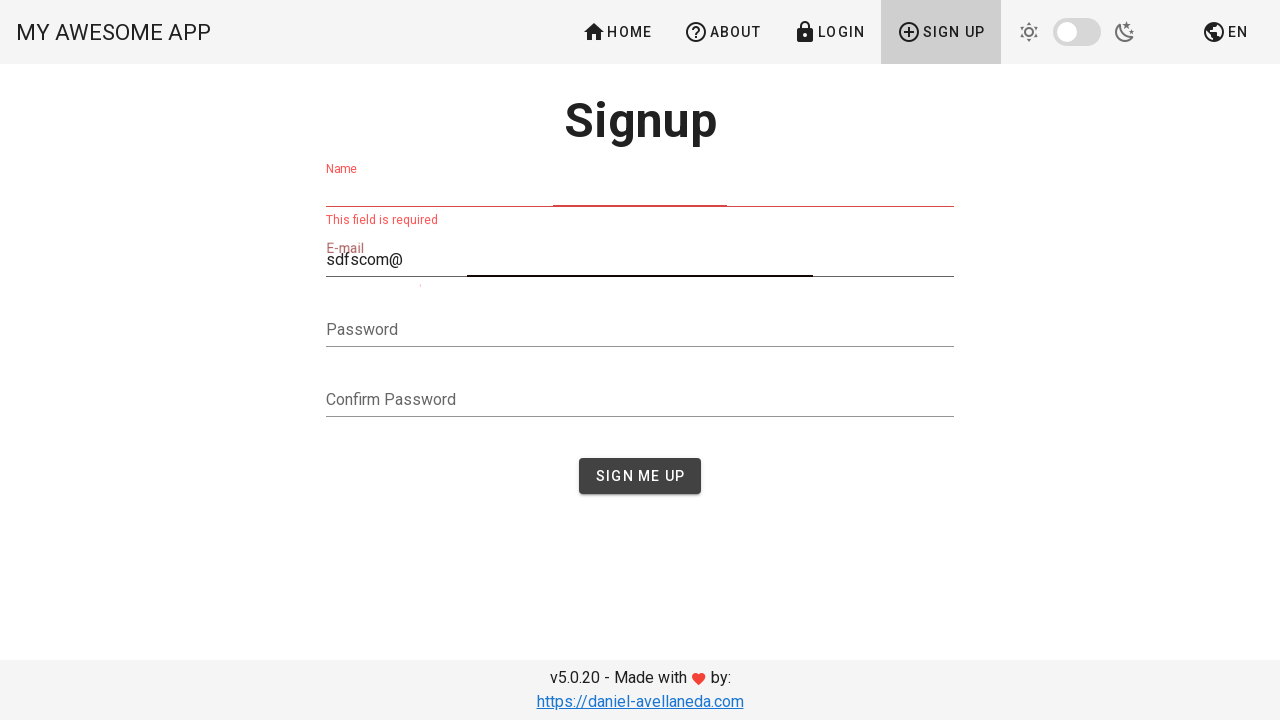

Filled password field with '123' on input[name='password']
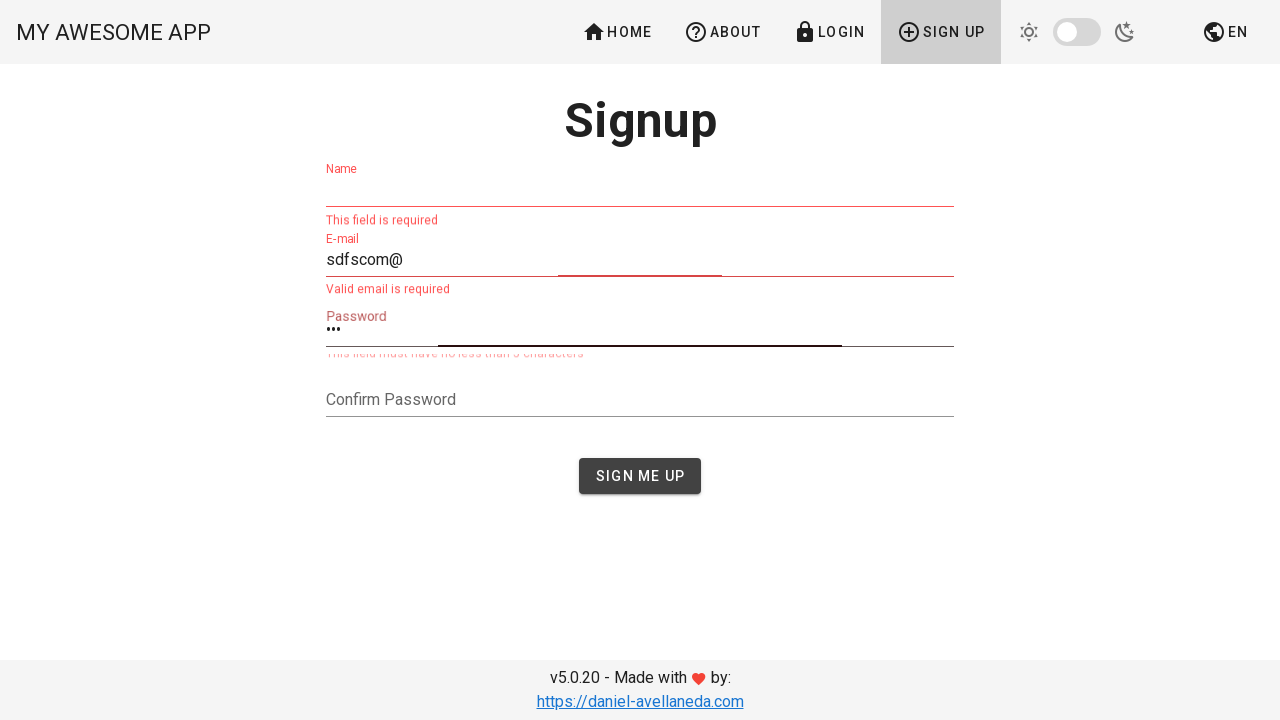

Filled confirm password field with '123' on input[name='confirmPassword']
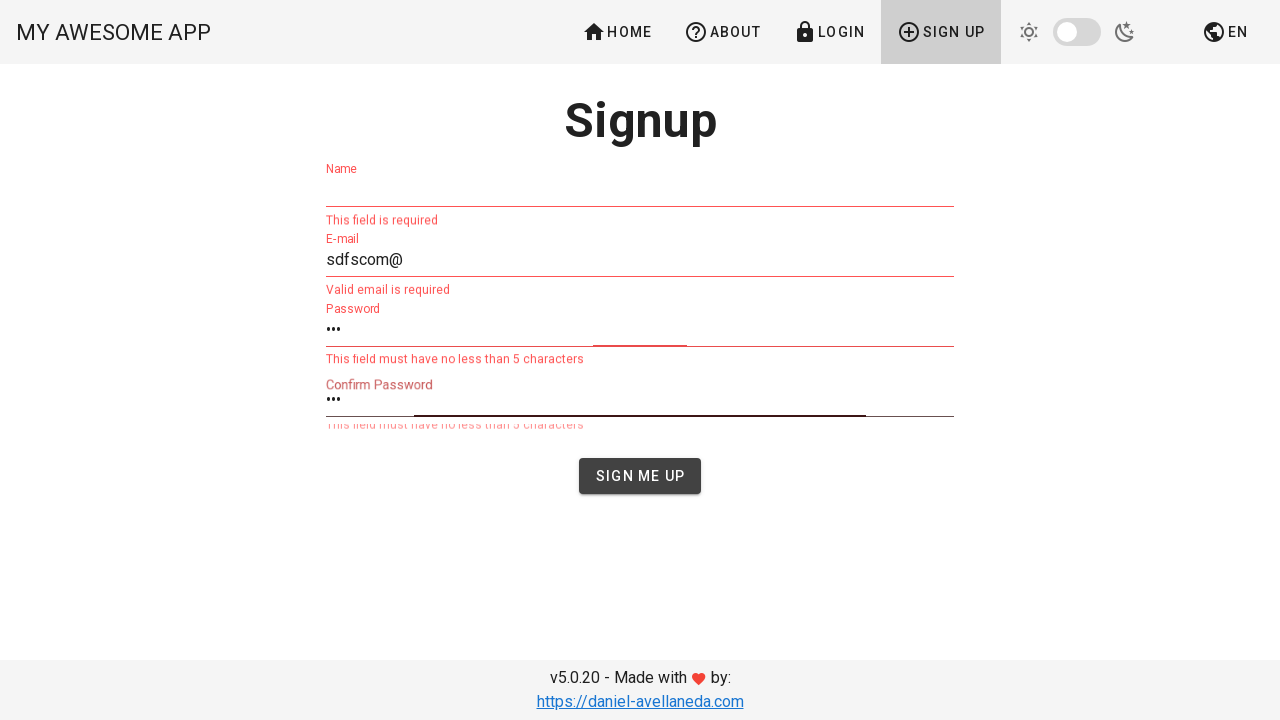

Clicked Sign Me Up button to submit form at (640, 476) on button[type='submit']
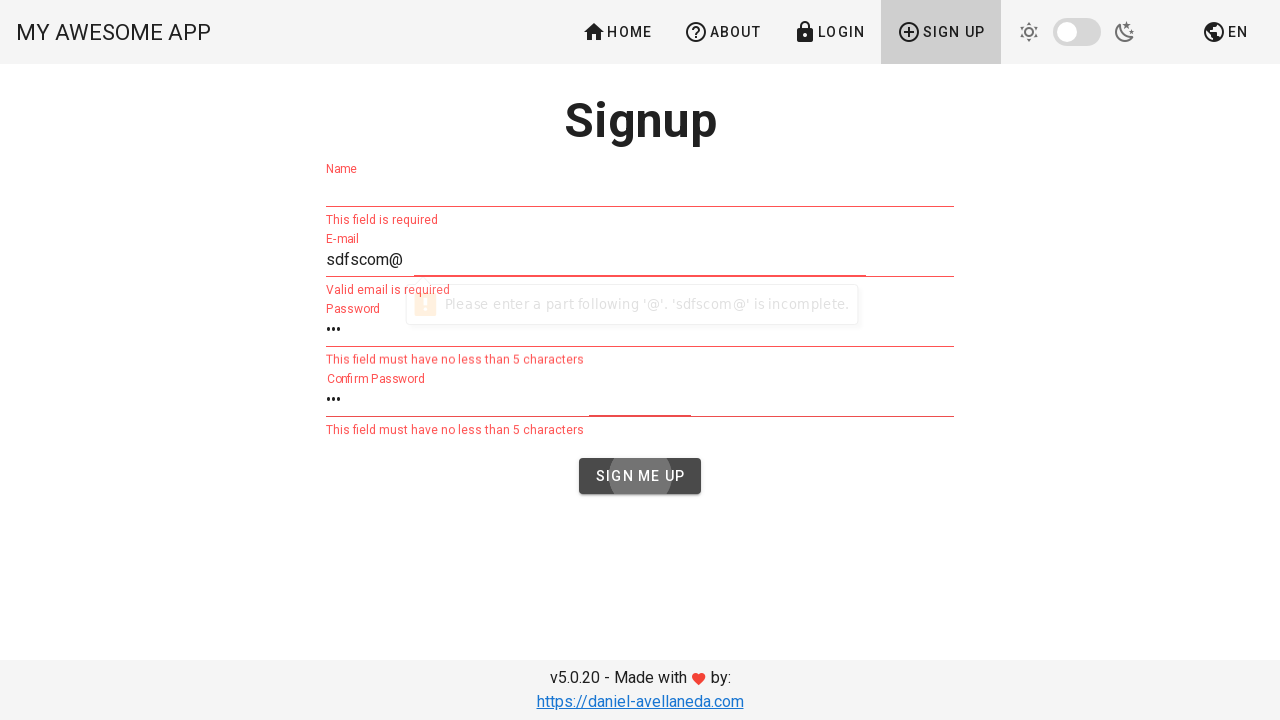

Email validation error message appeared
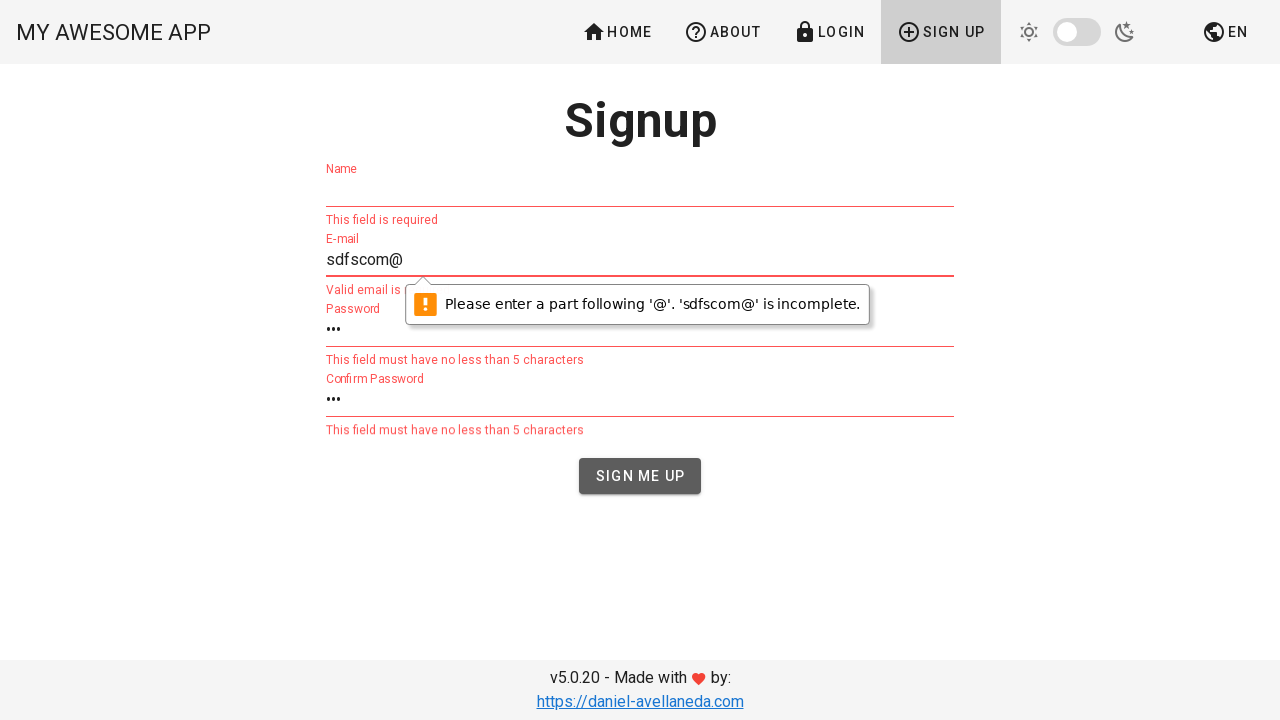

Located email validation error message element
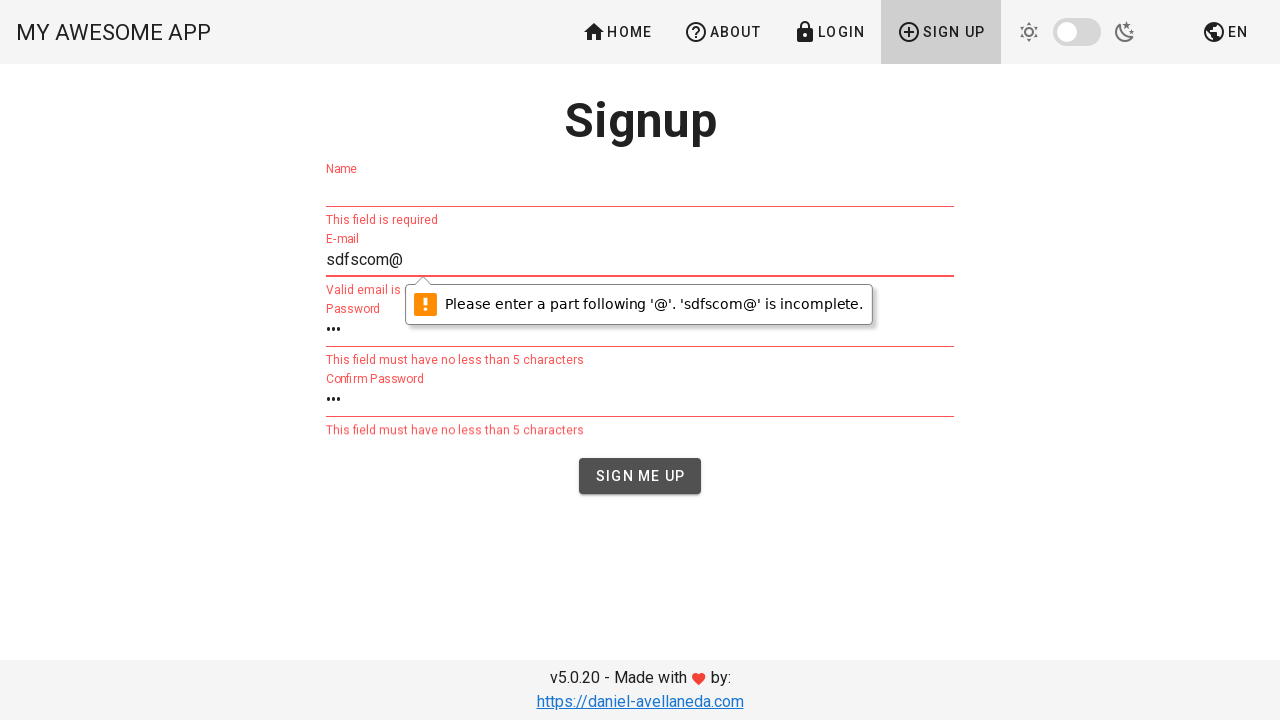

Verified email validation error message is visible
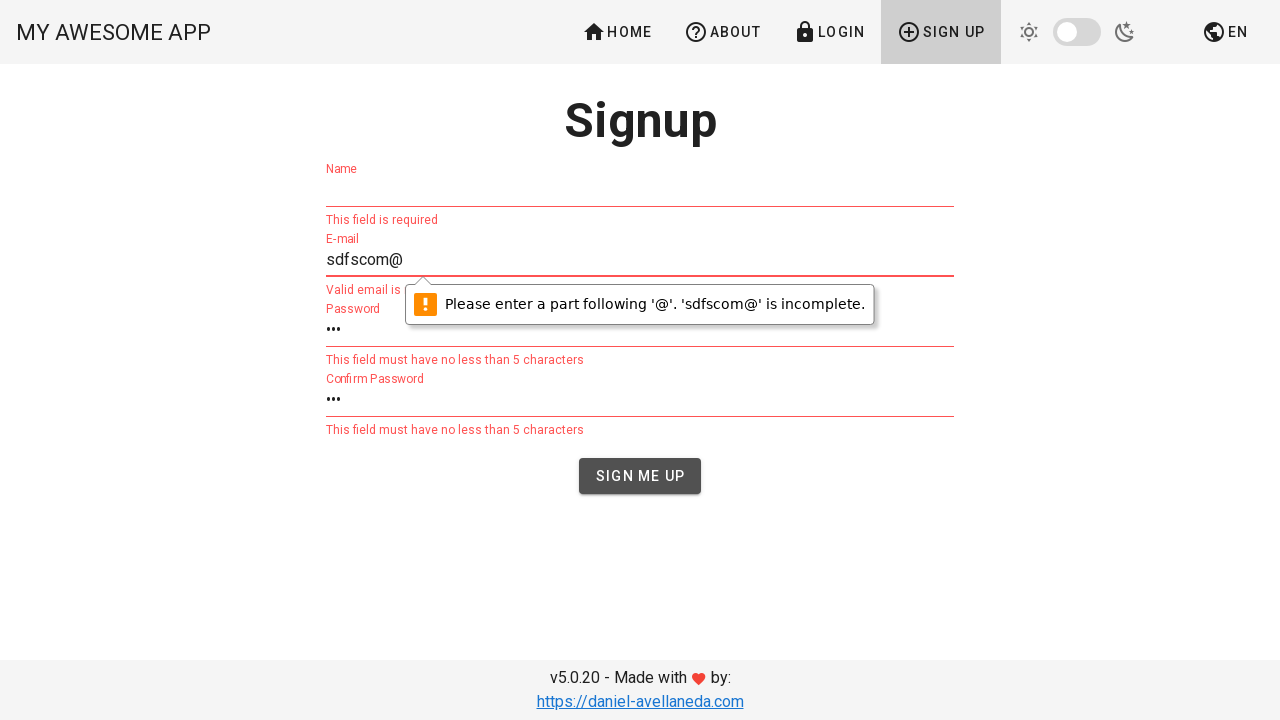

Verified email validation error message text content is correct
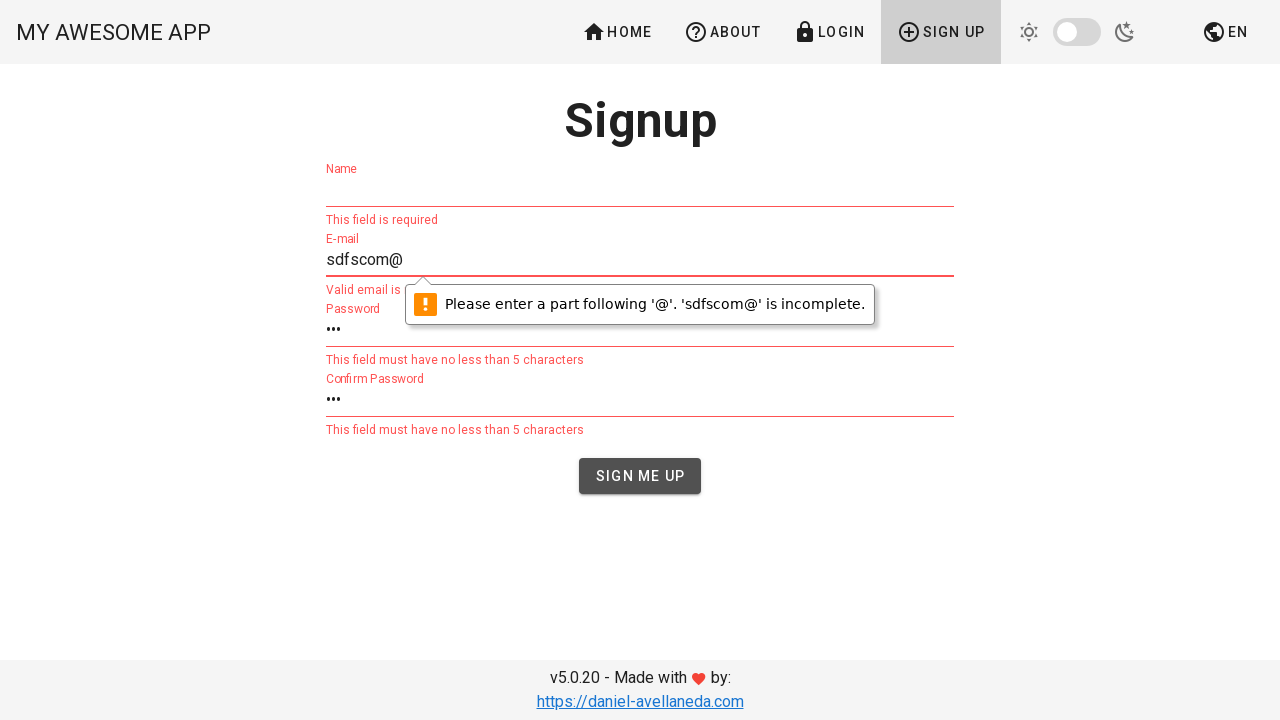

Navigated back to home page for next test iteration
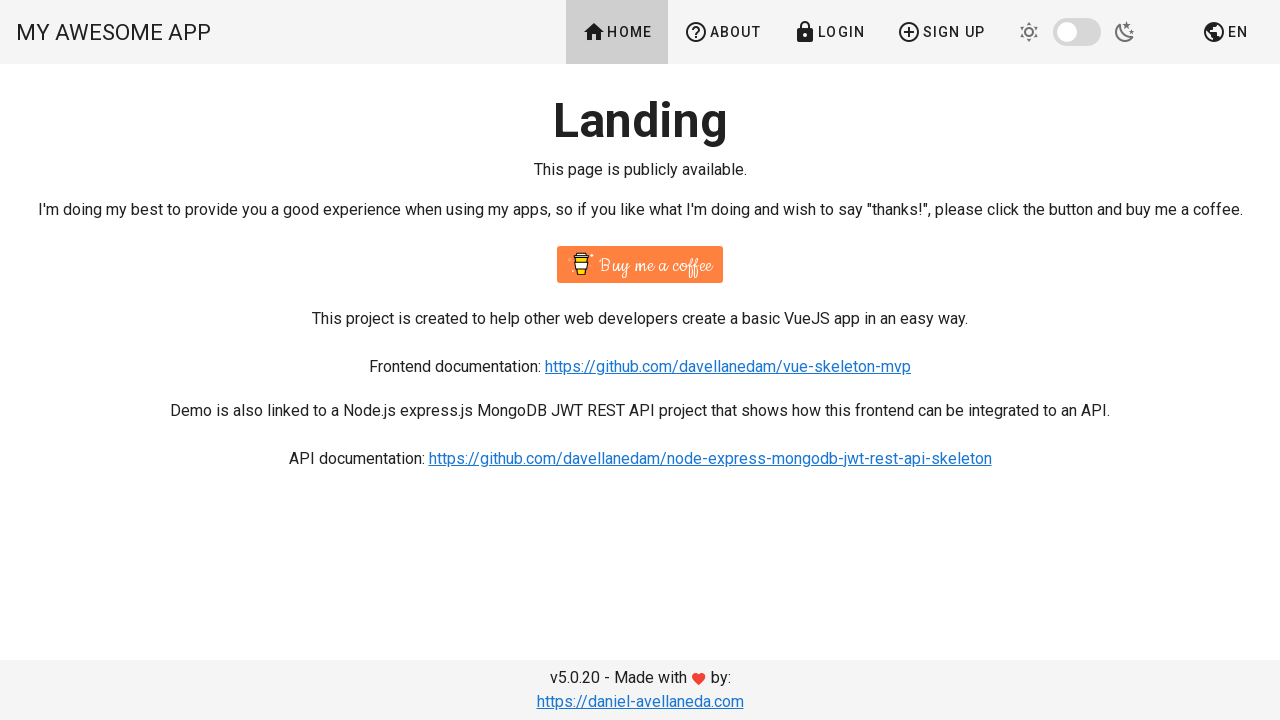

Clicked signup link to navigate to signup page at (941, 32) on a[href='/signup']
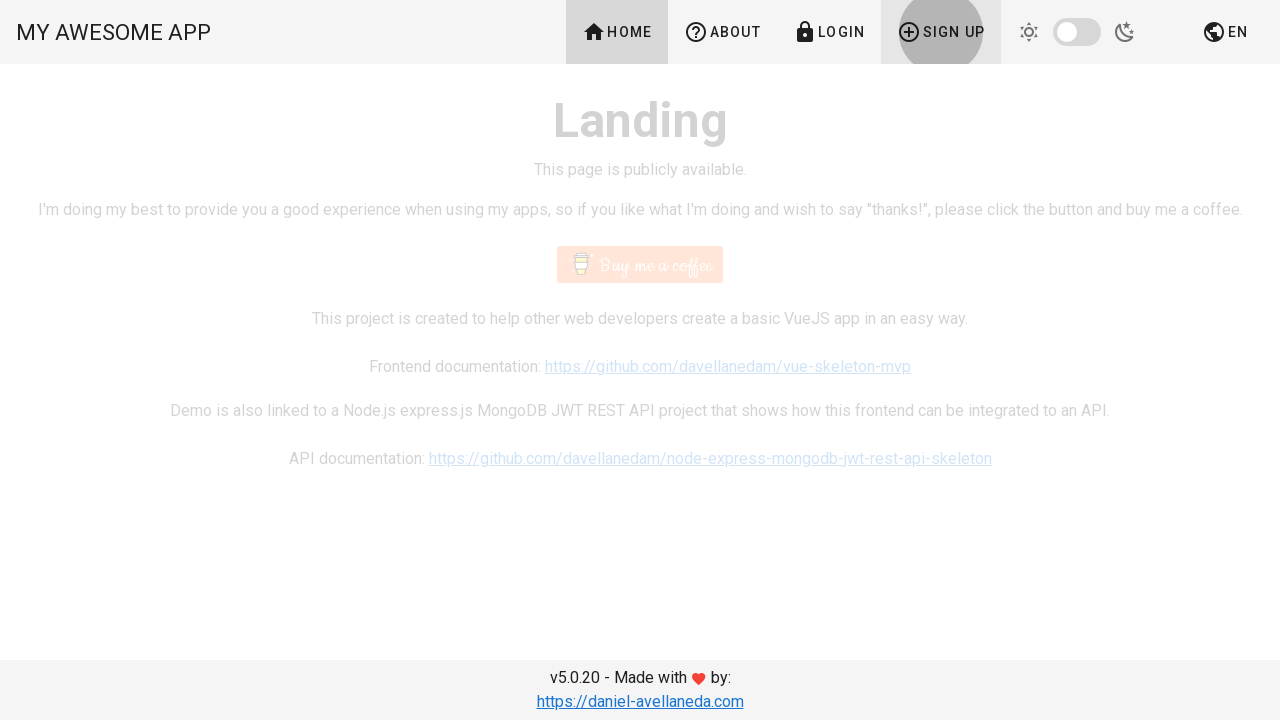

Filled name field with '1 ' on input[name='name']
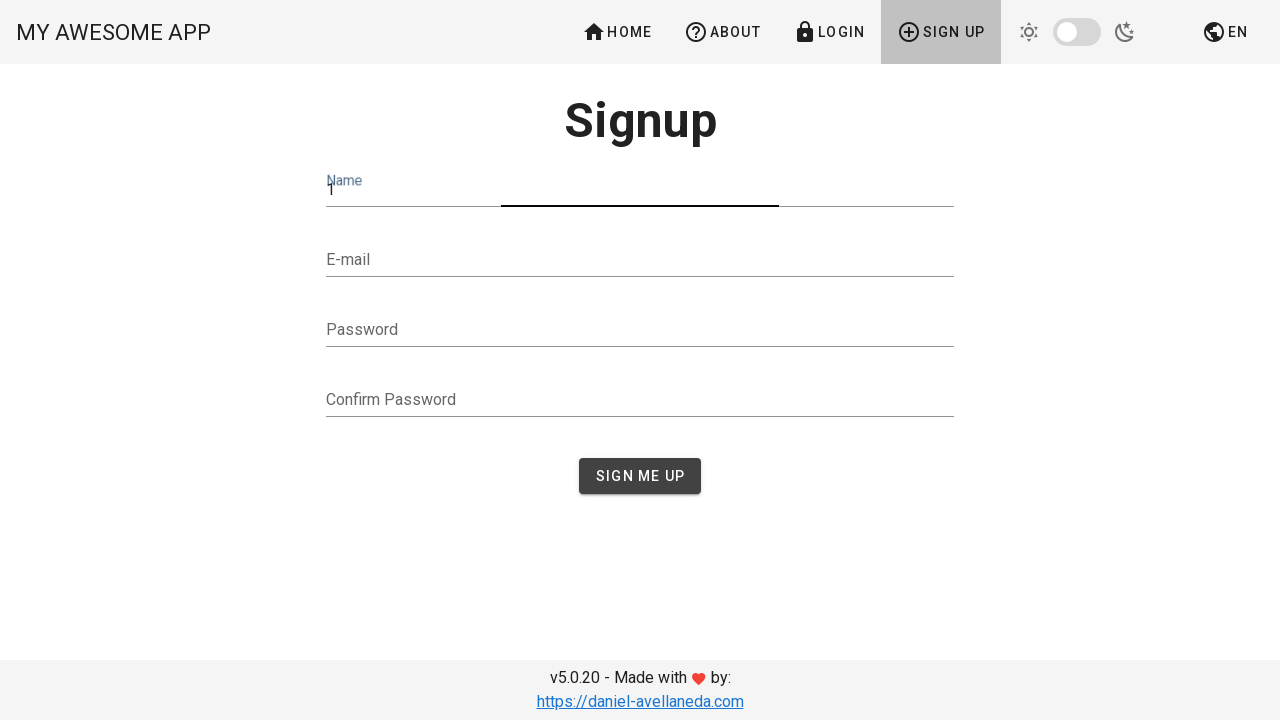

Filled email field with invalid email 'iaefcafg.' on input[name='email']
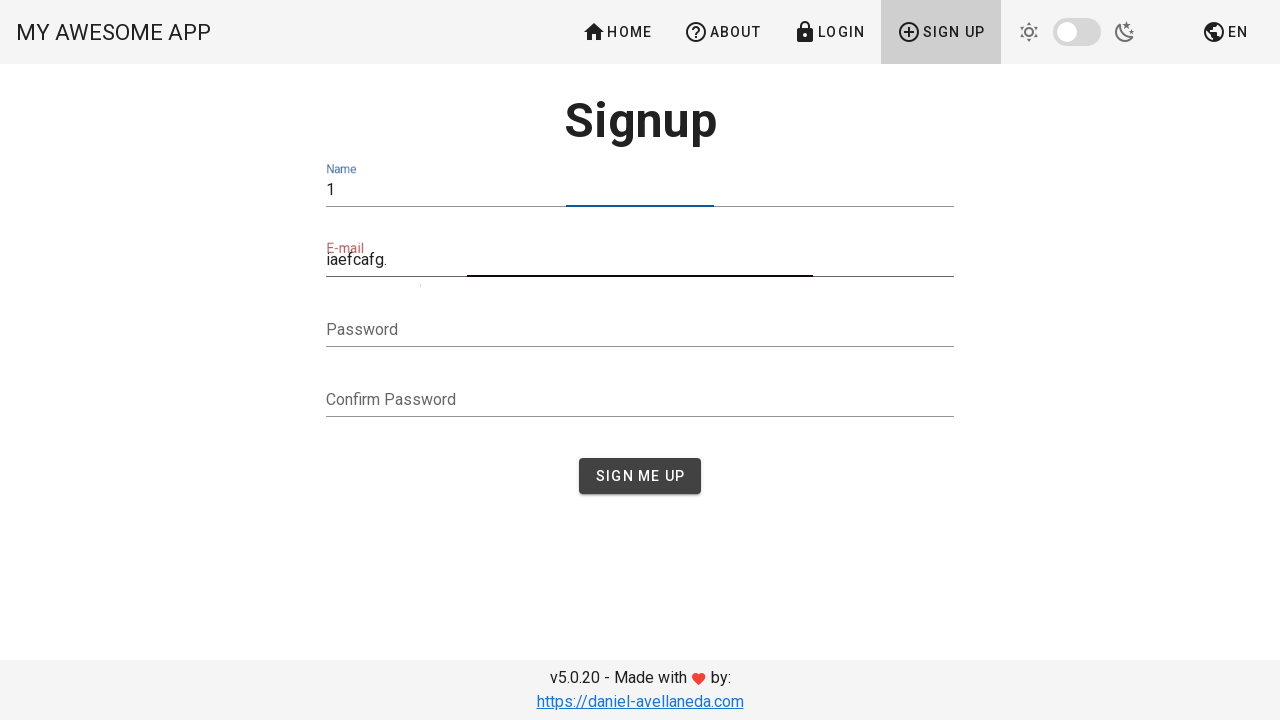

Filled password field with '32432' on input[name='password']
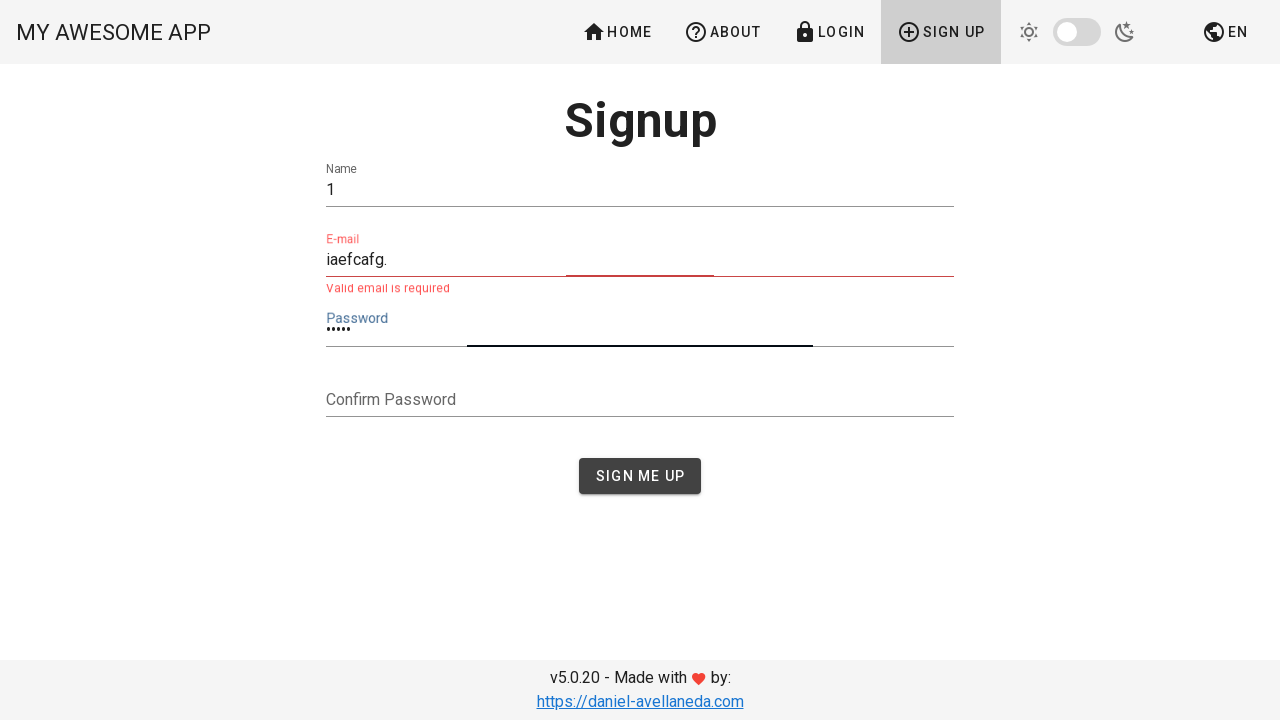

Filled confirm password field with '12' on input[name='confirmPassword']
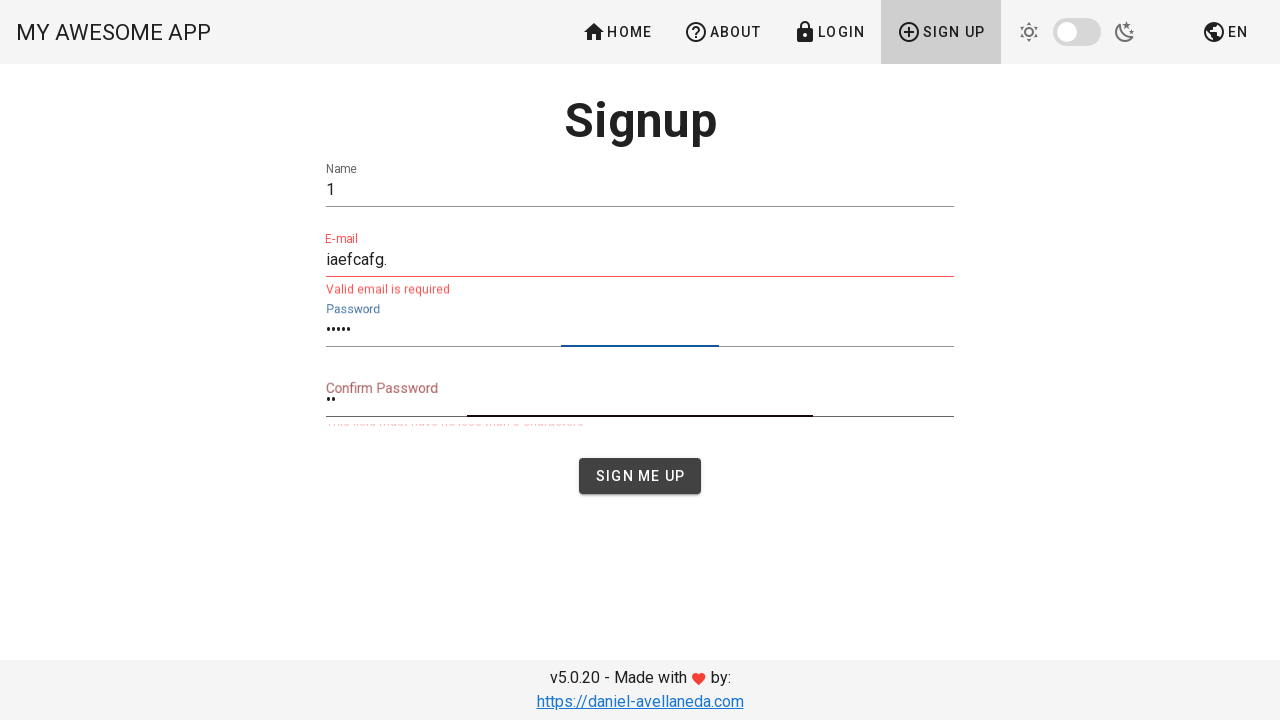

Clicked Sign Me Up button to submit form at (640, 476) on button[type='submit']
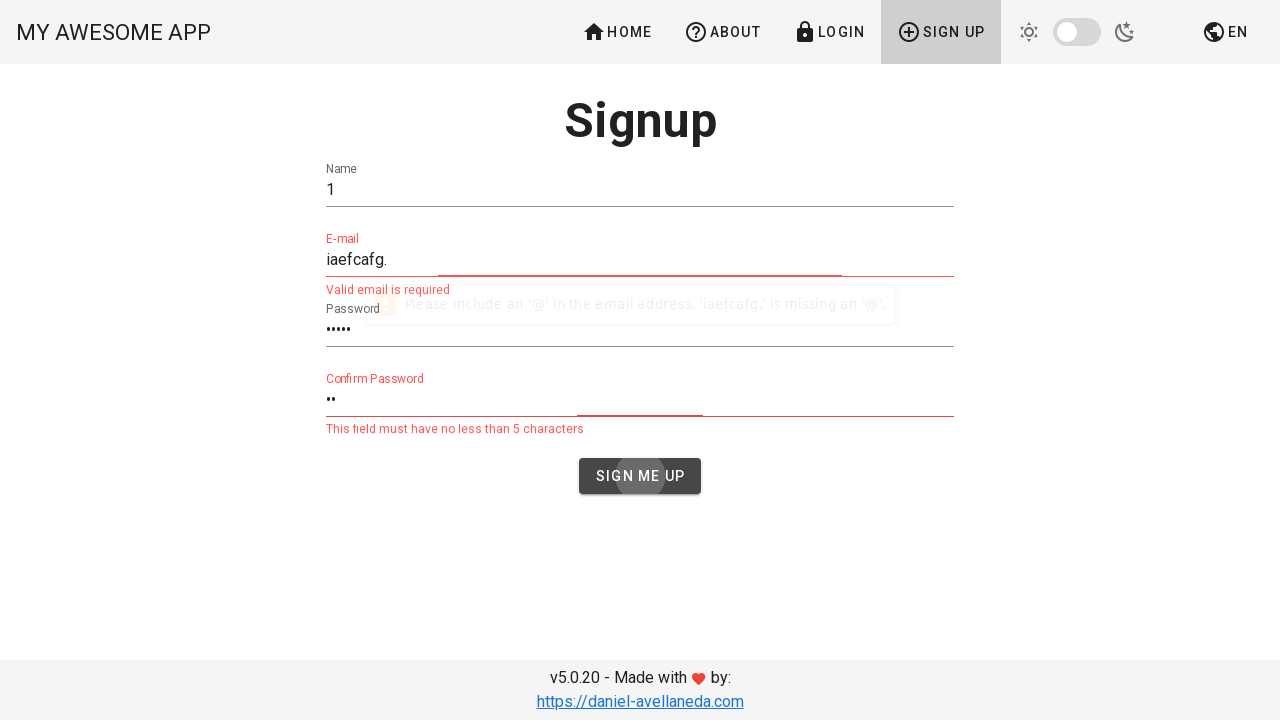

Email validation error message appeared
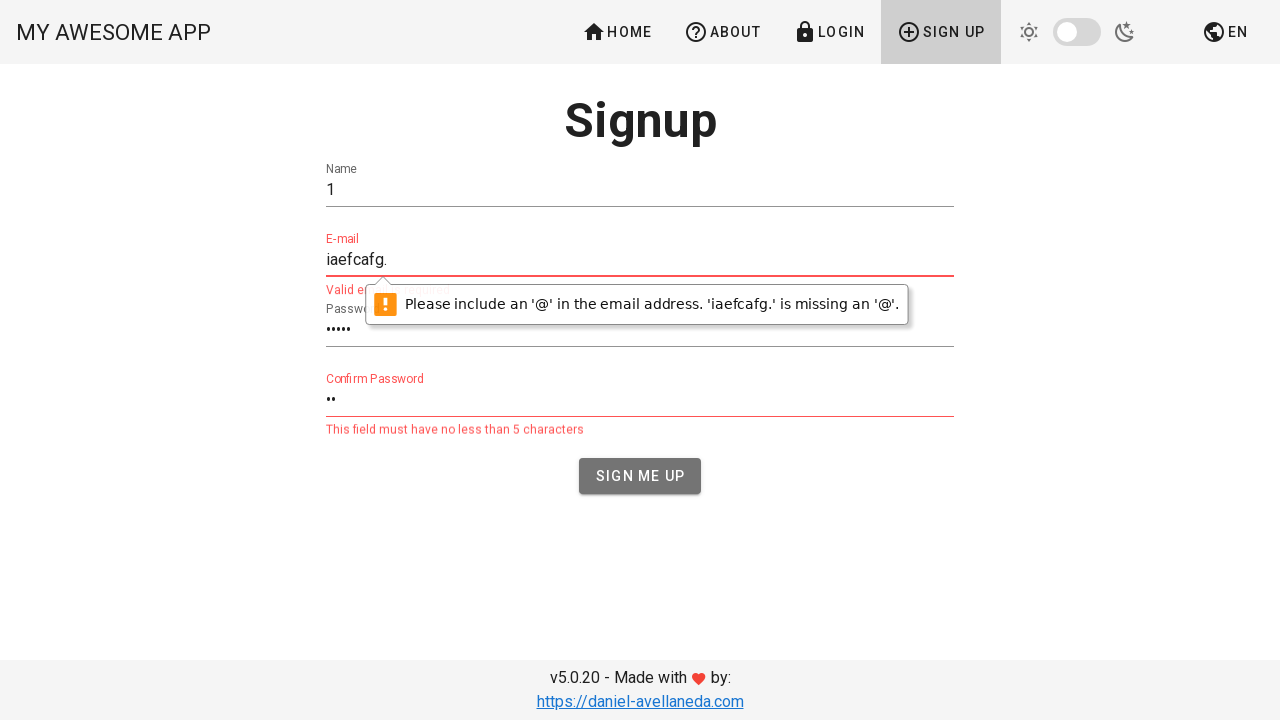

Located email validation error message element
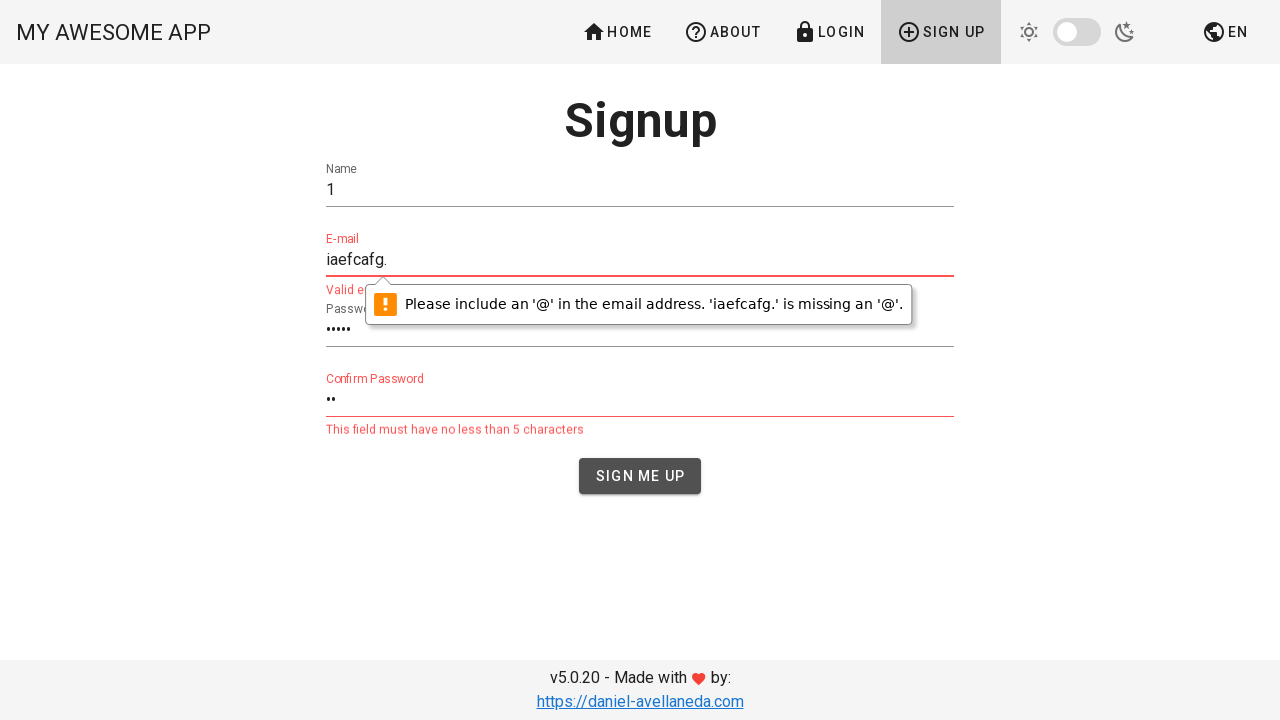

Verified email validation error message is visible
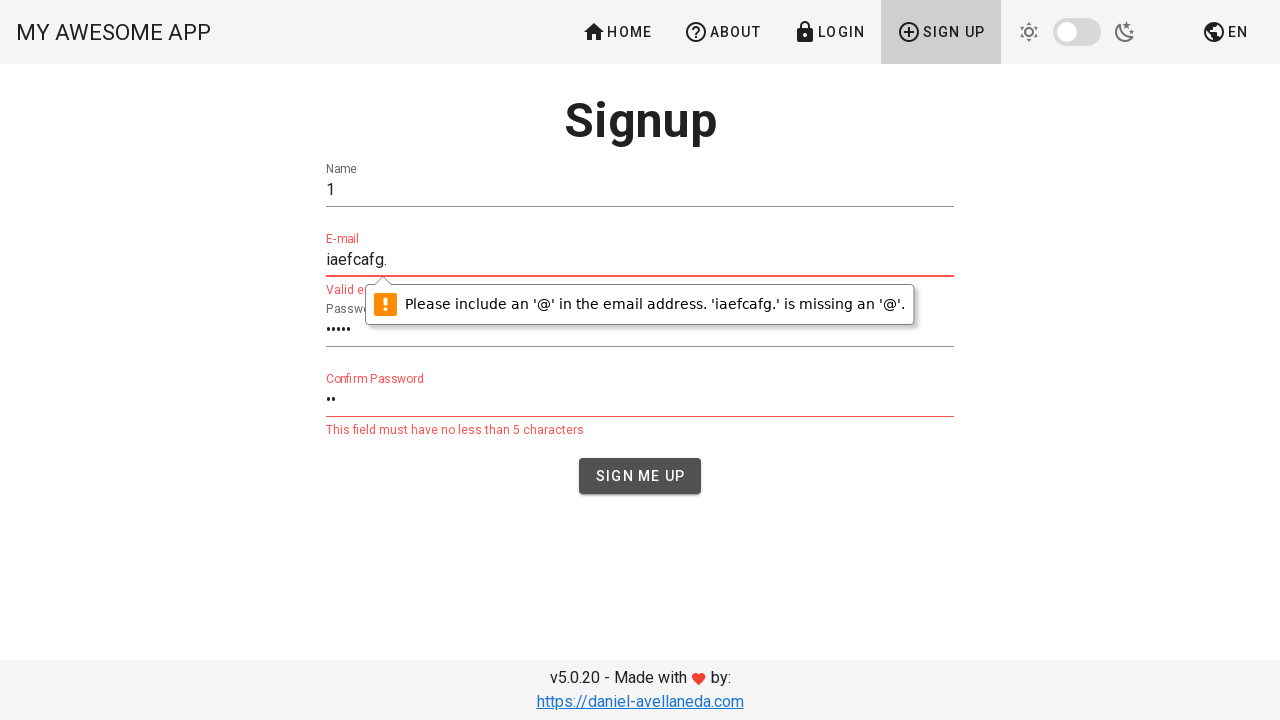

Verified email validation error message text content is correct
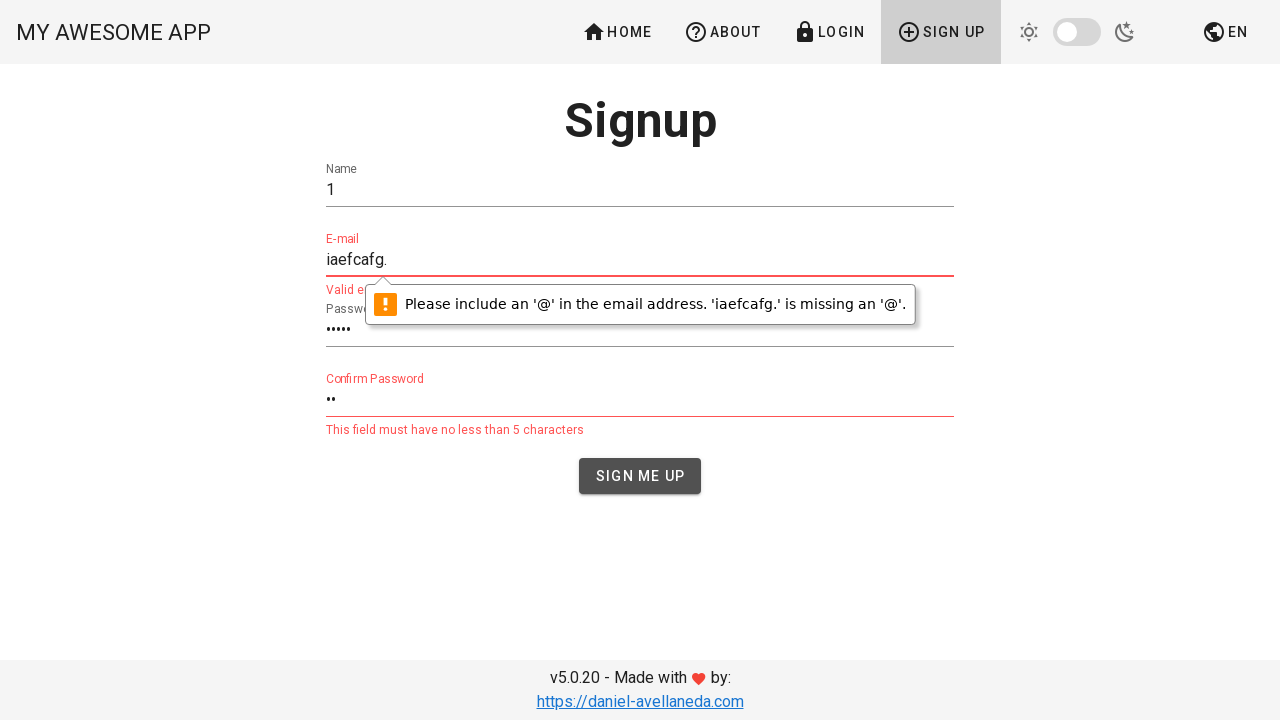

Navigated back to home page for next test iteration
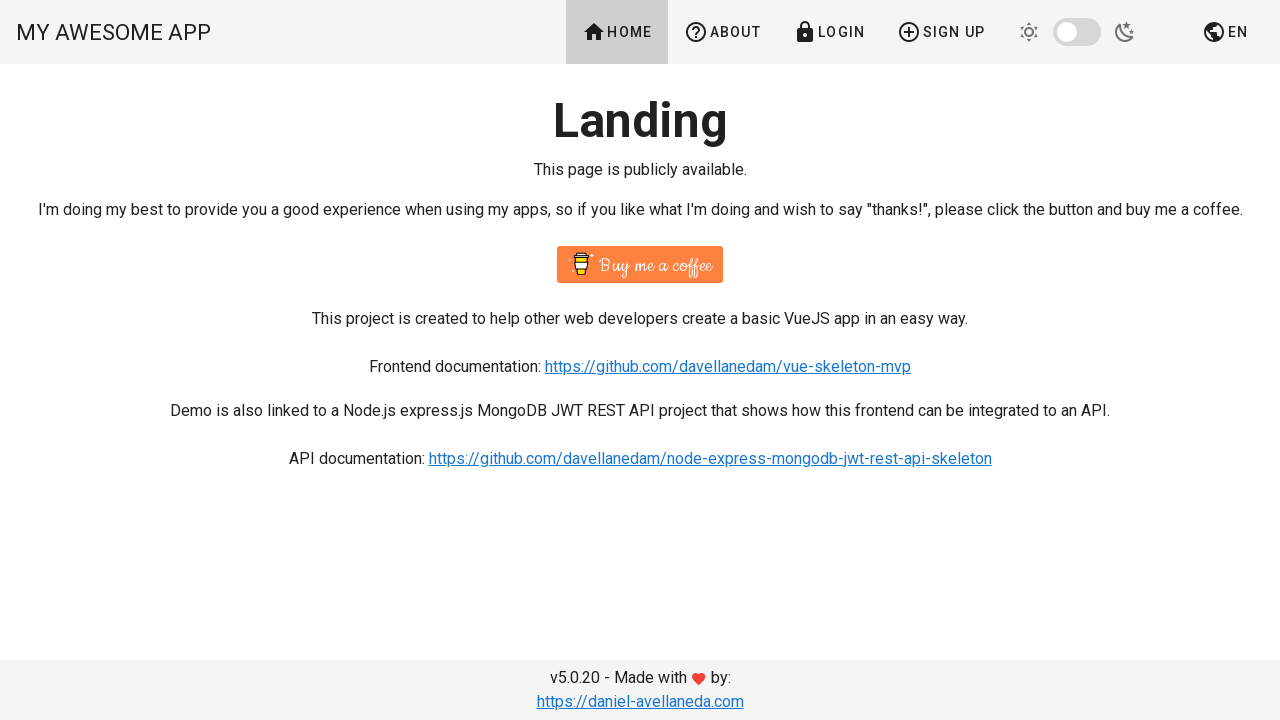

Clicked signup link to navigate to signup page at (941, 32) on a[href='/signup']
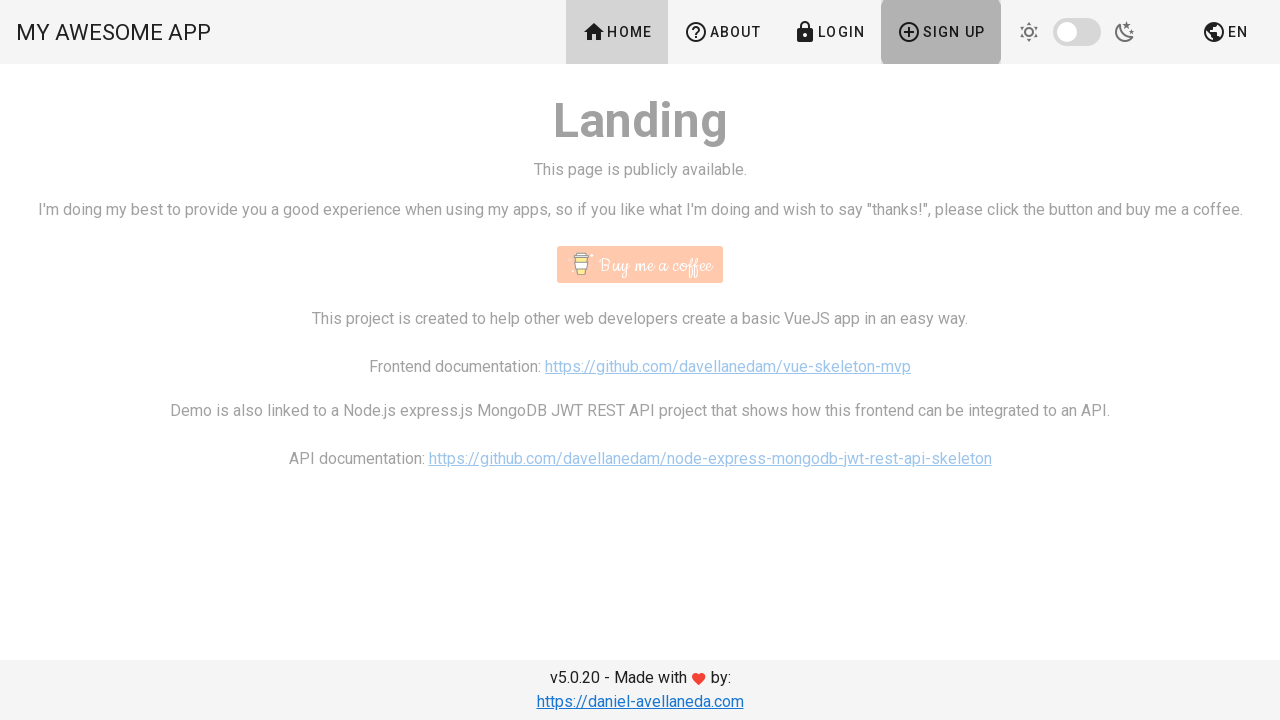

Filled name field with ' a' on input[name='name']
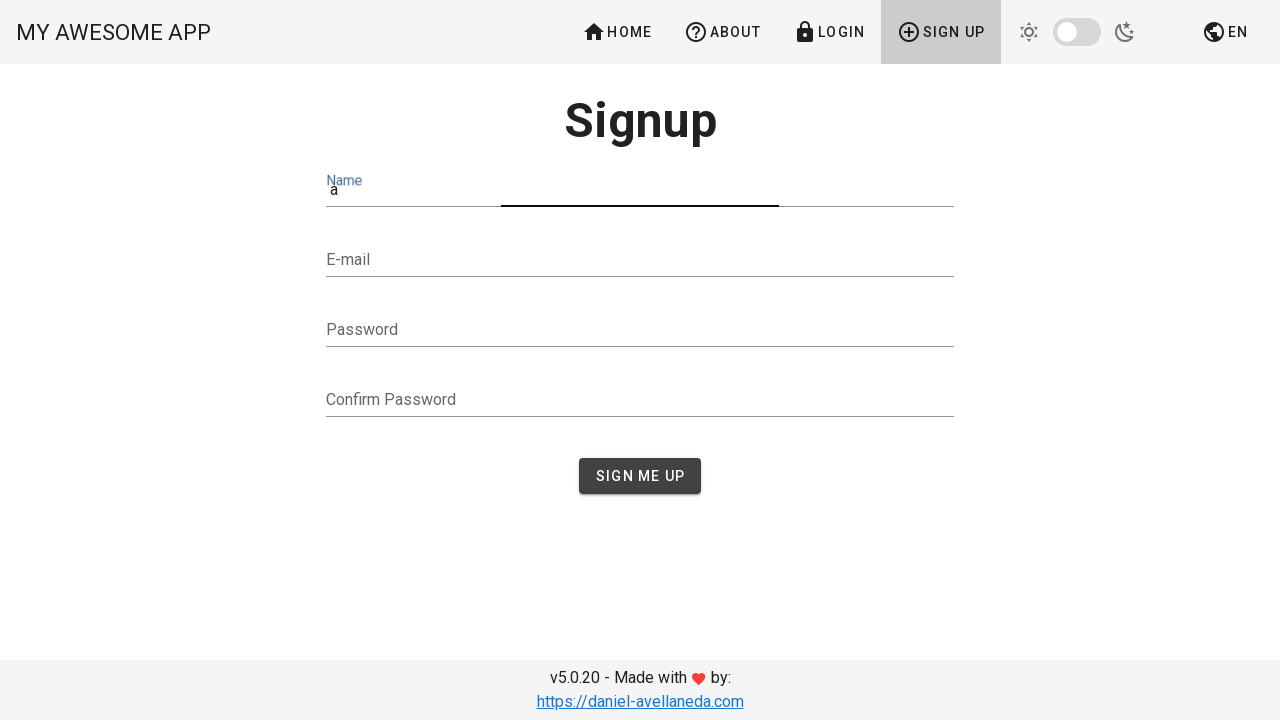

Filled email field with invalid email 'a@.grt.' on input[name='email']
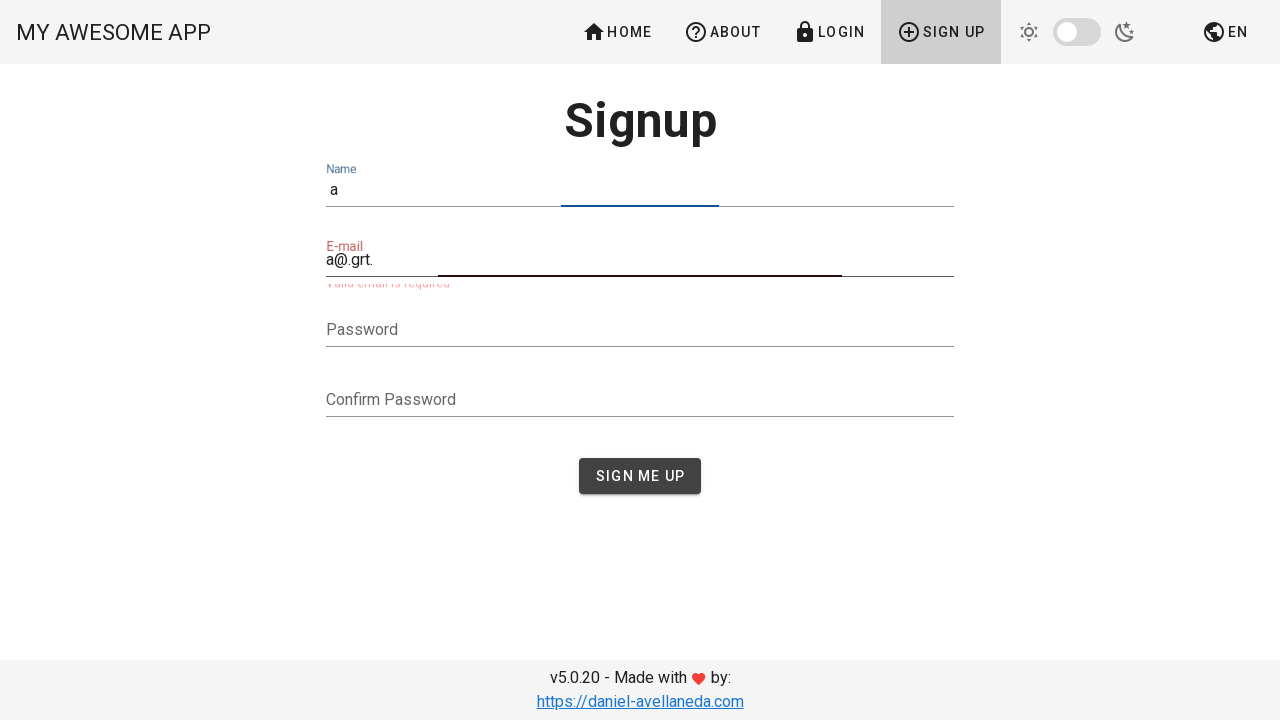

Filled password field with 'a1fsd2f' on input[name='password']
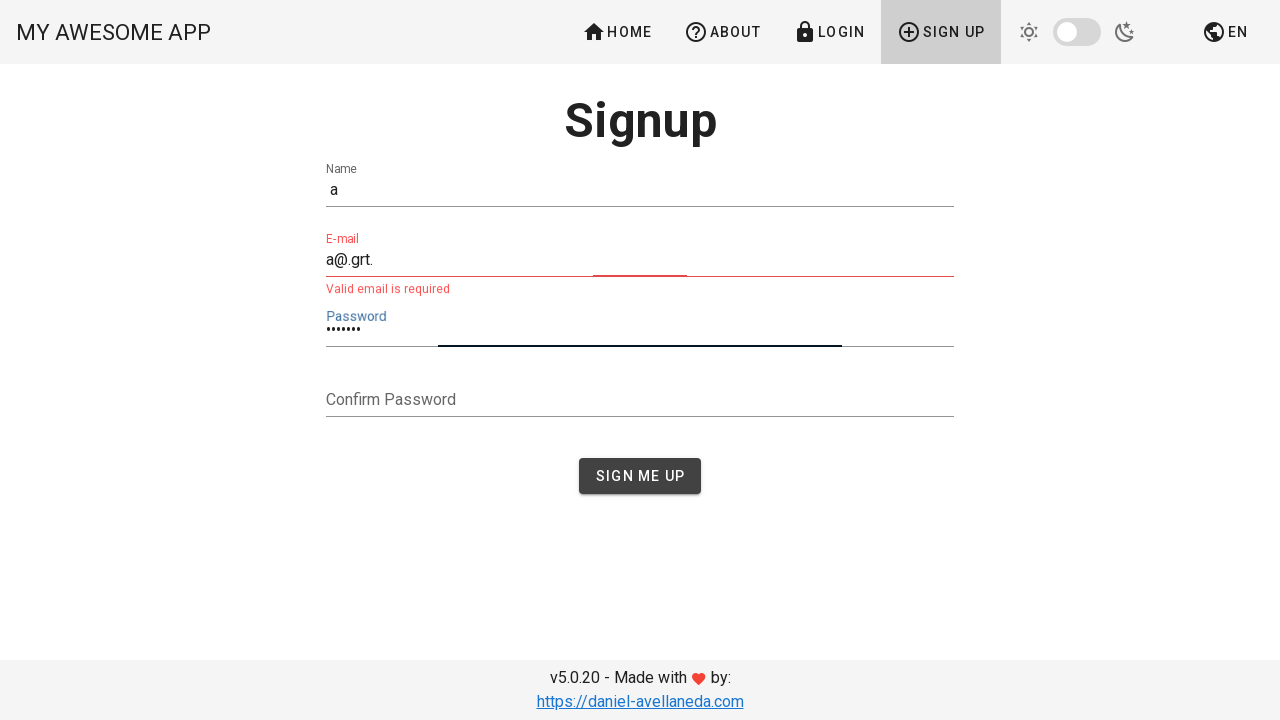

Filled confirm password field with ' ' on input[name='confirmPassword']
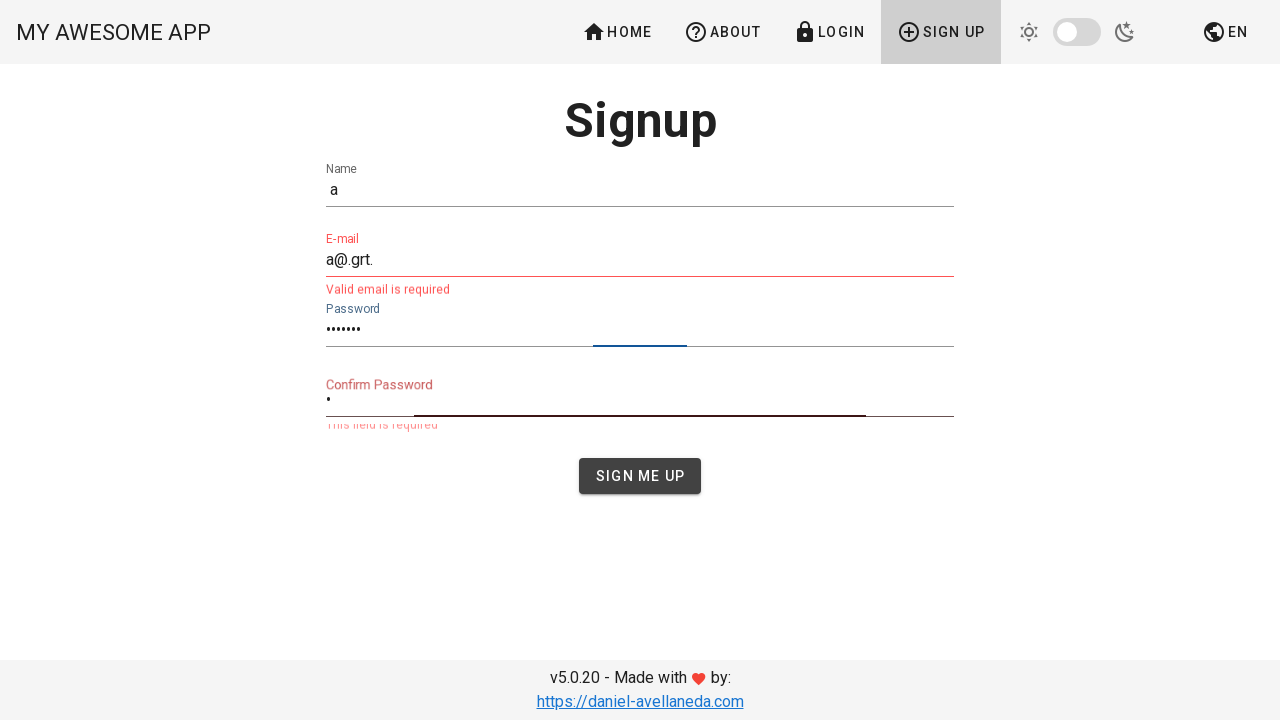

Clicked Sign Me Up button to submit form at (640, 476) on button[type='submit']
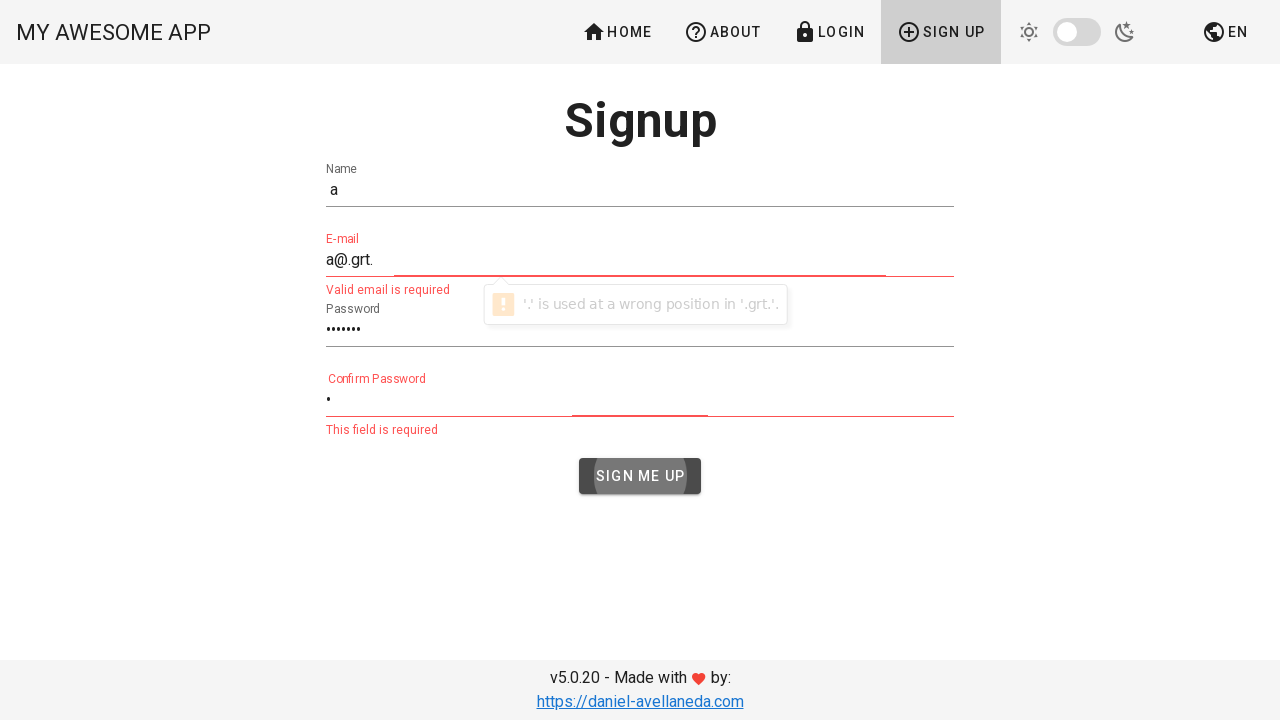

Email validation error message appeared
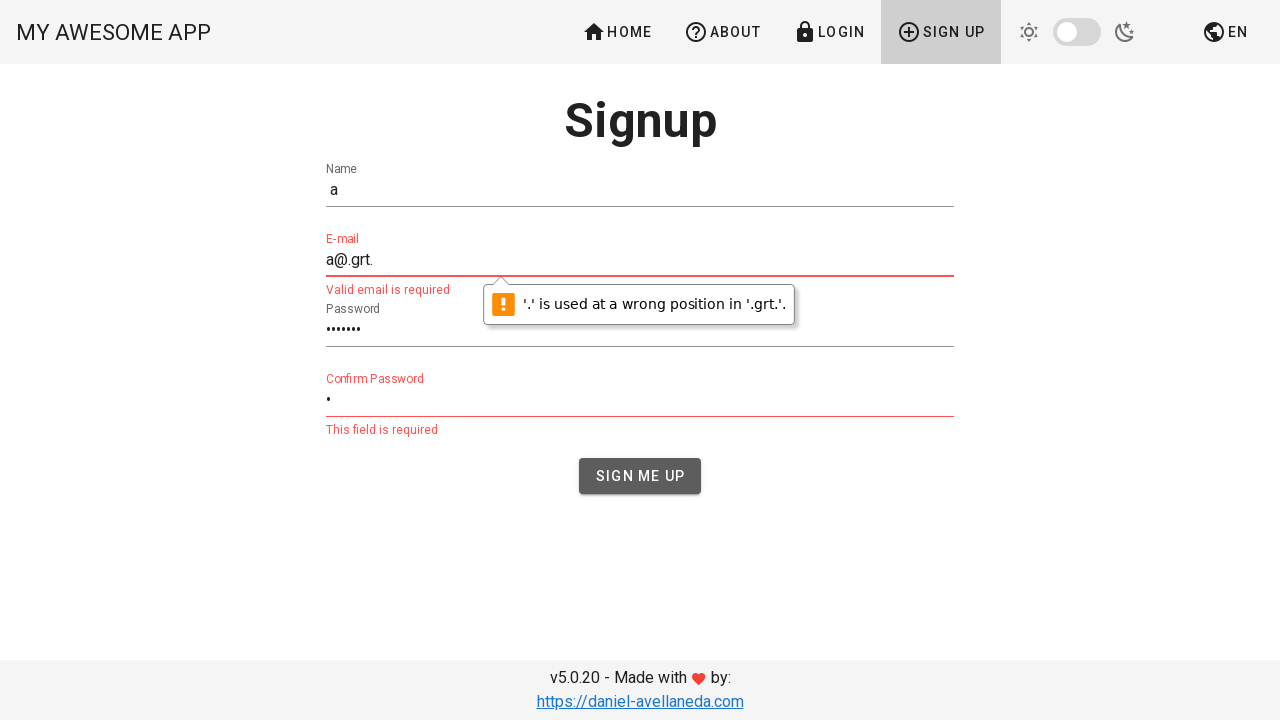

Located email validation error message element
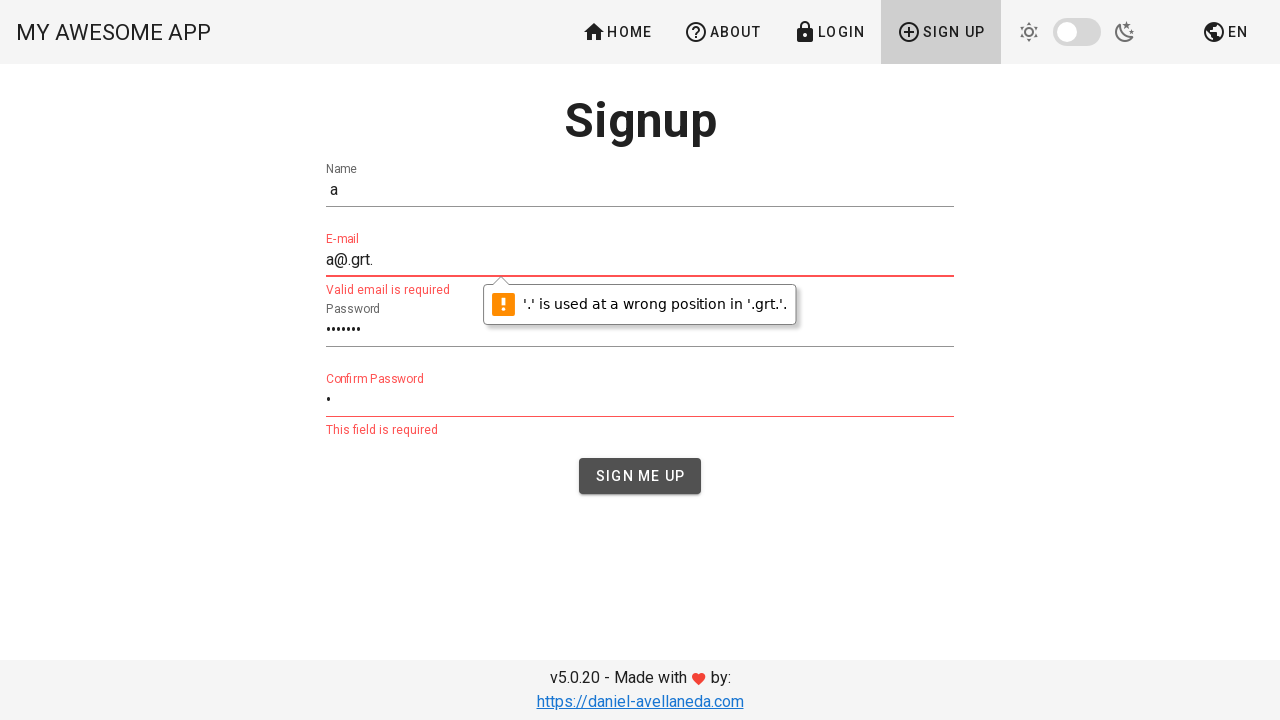

Verified email validation error message is visible
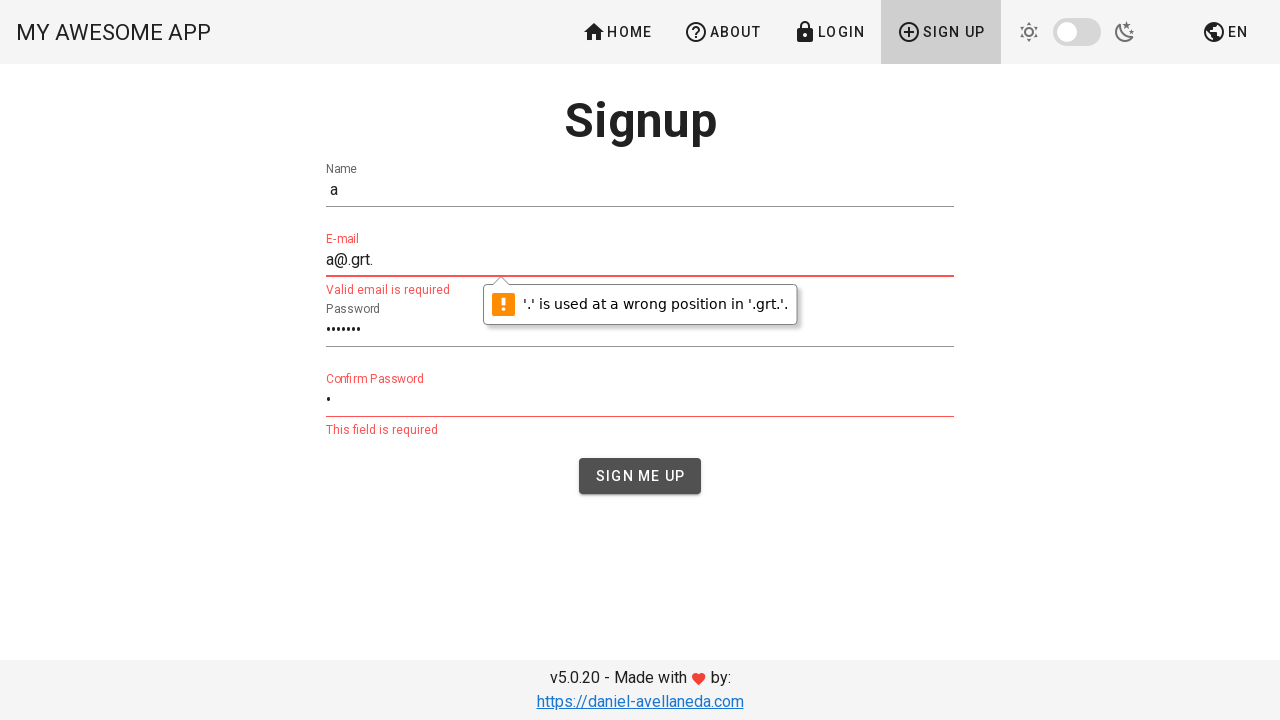

Verified email validation error message text content is correct
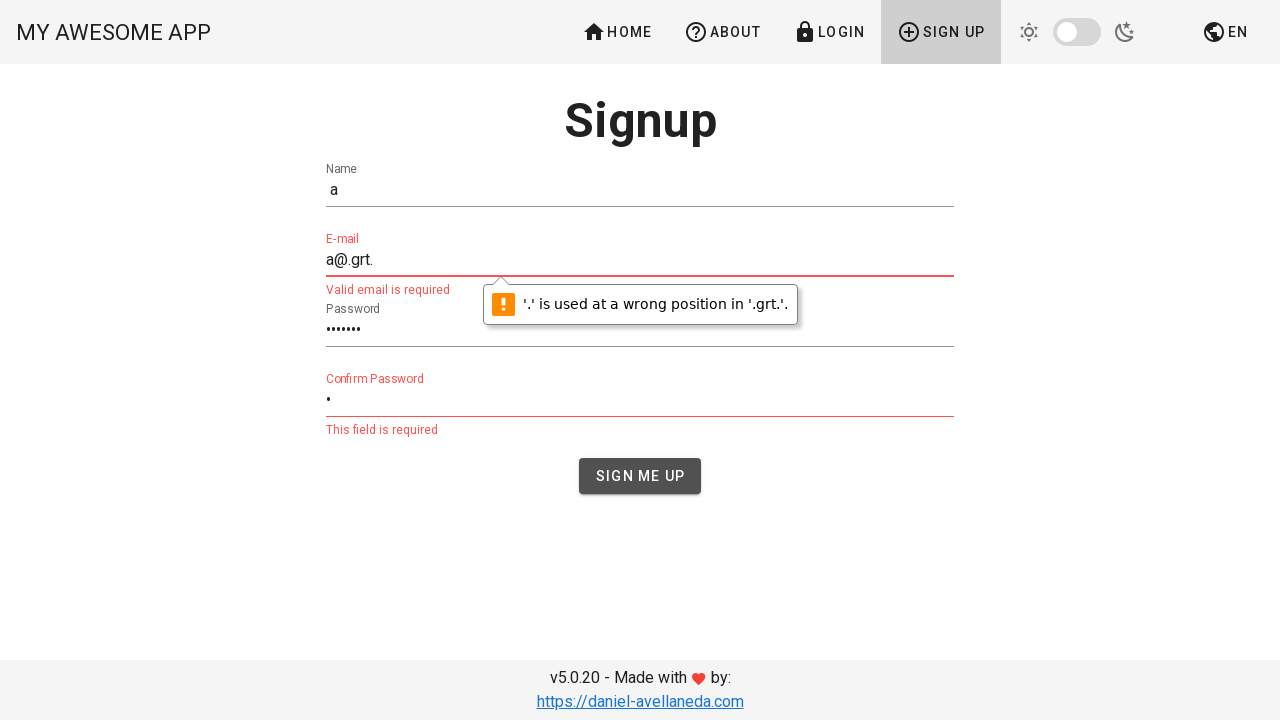

Navigated back to home page for next test iteration
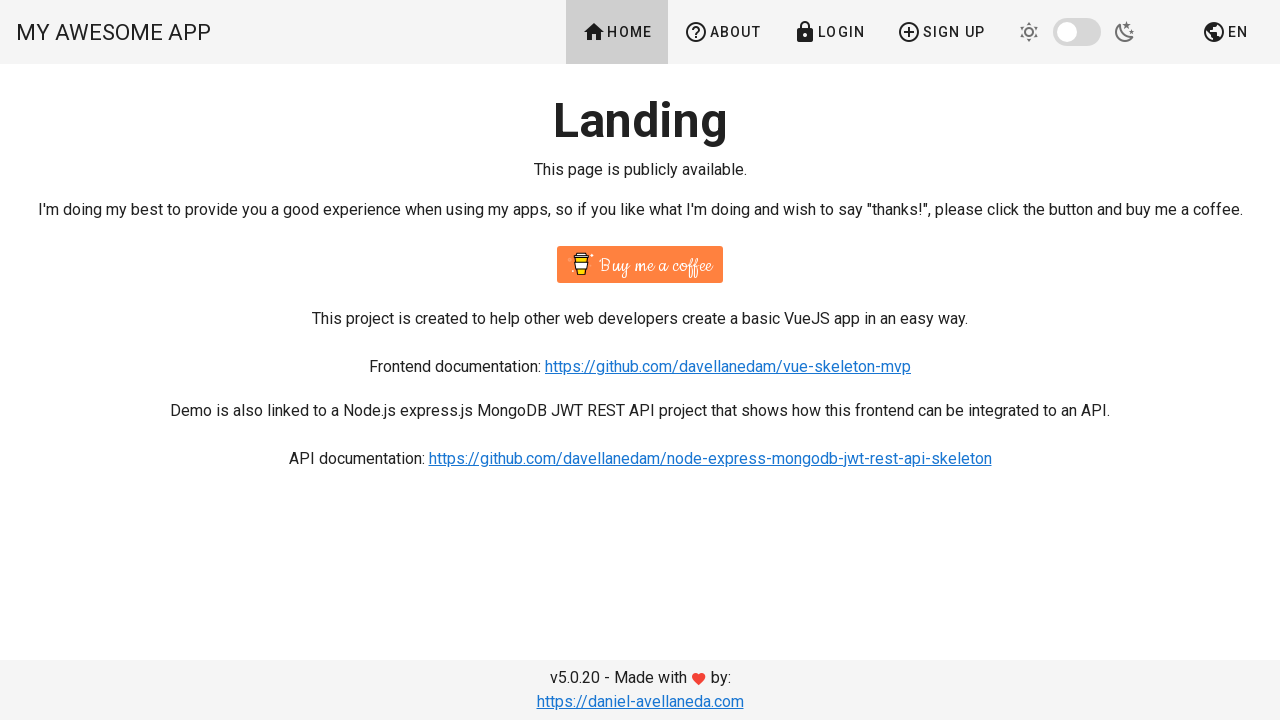

Clicked signup link to navigate to signup page at (941, 32) on a[href='/signup']
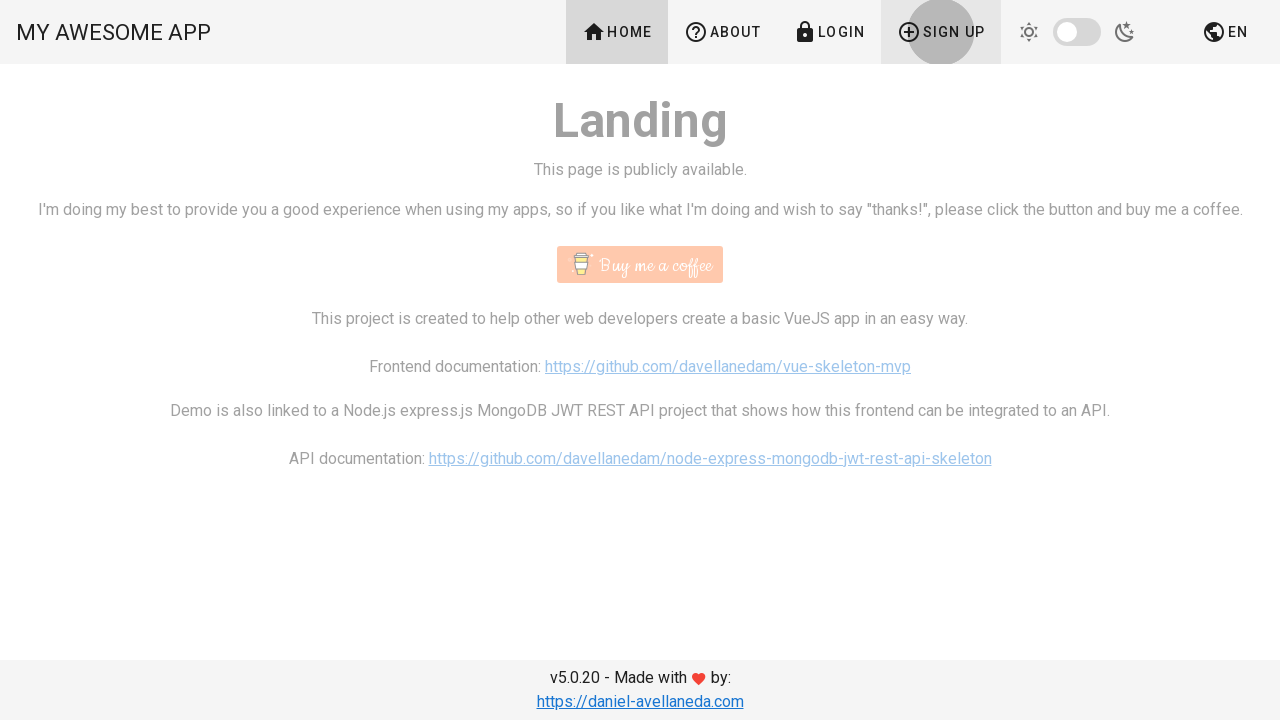

Filled name field with ' Nikola' on input[name='name']
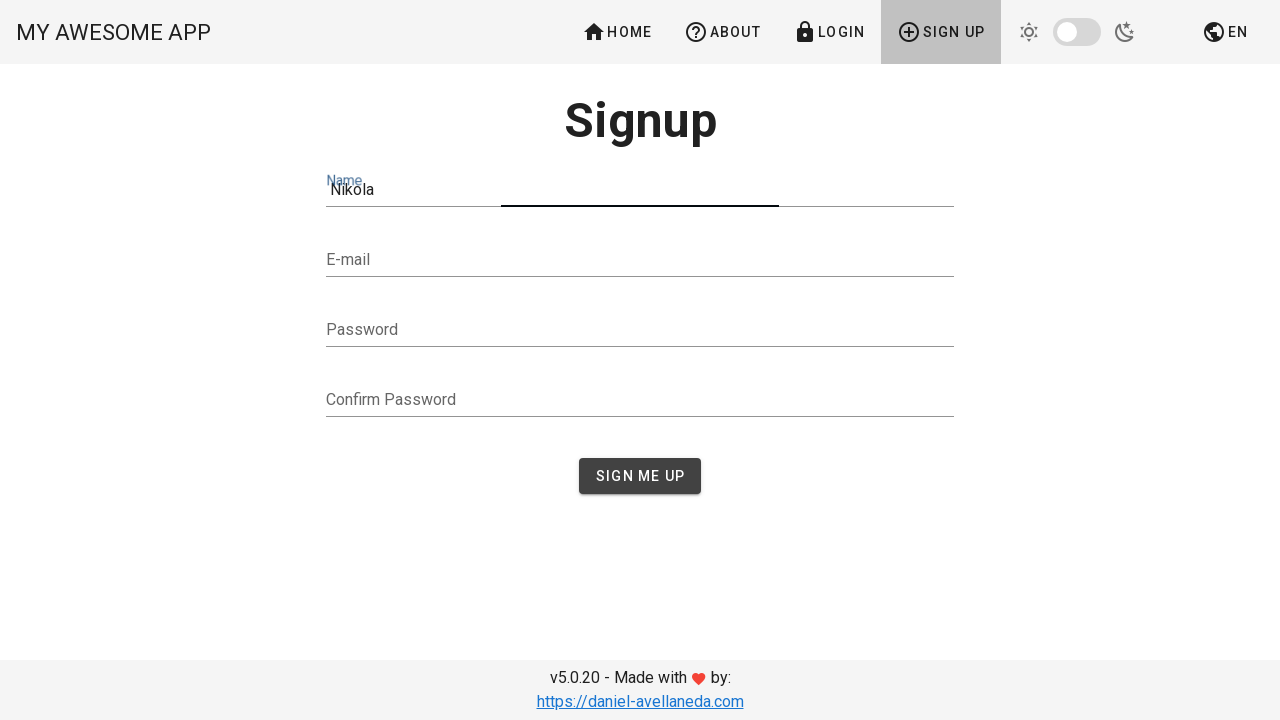

Filled email field with invalid email 'adf@mail./com' on input[name='email']
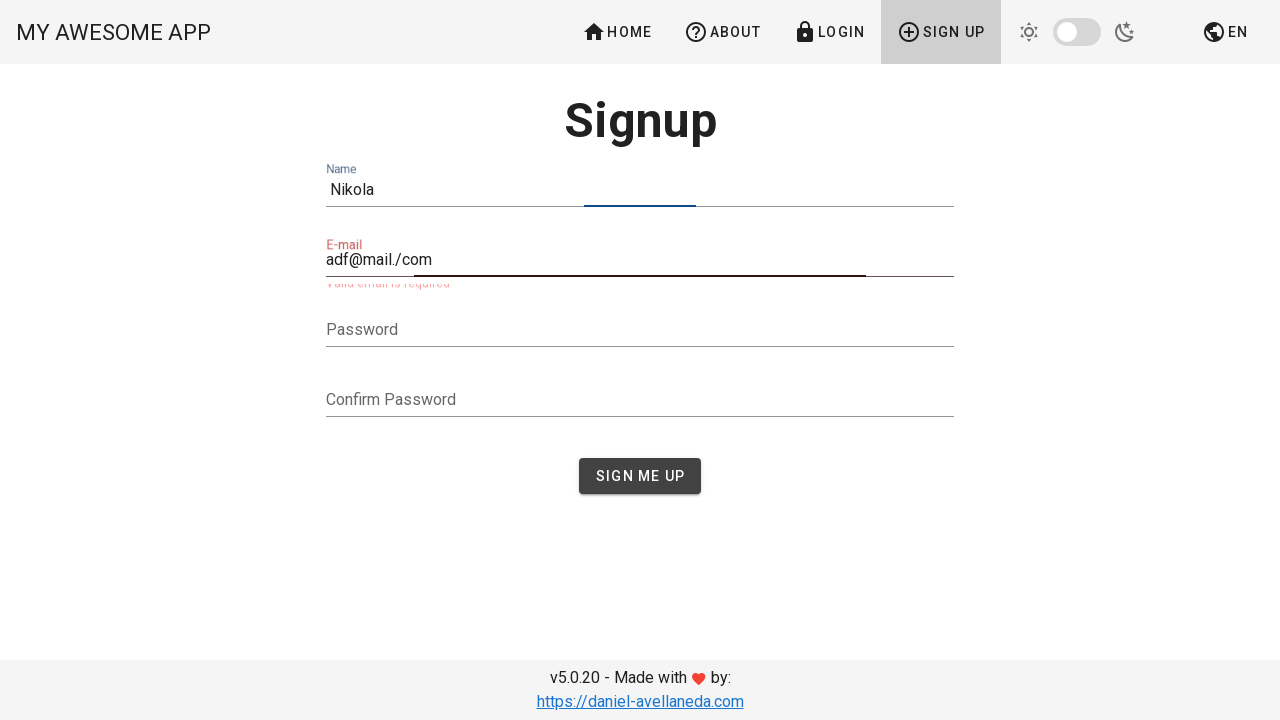

Filled password field with '32323' on input[name='password']
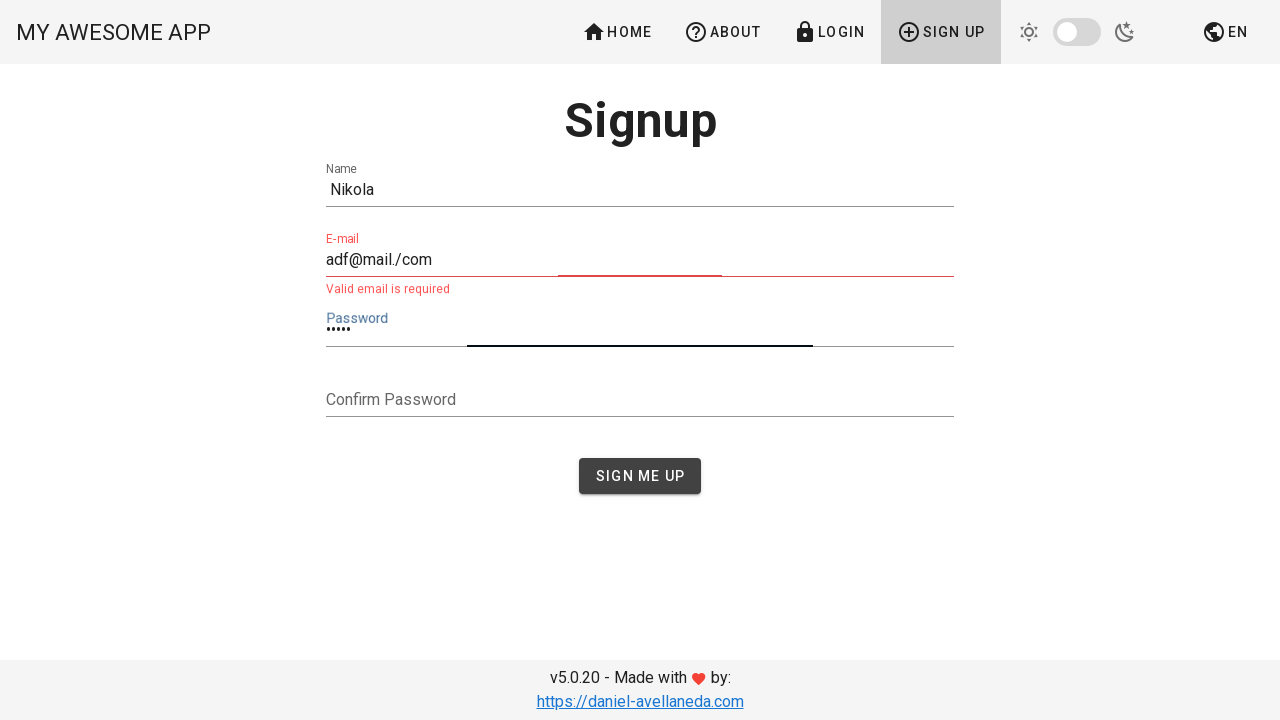

Filled confirm password field with '3232352' on input[name='confirmPassword']
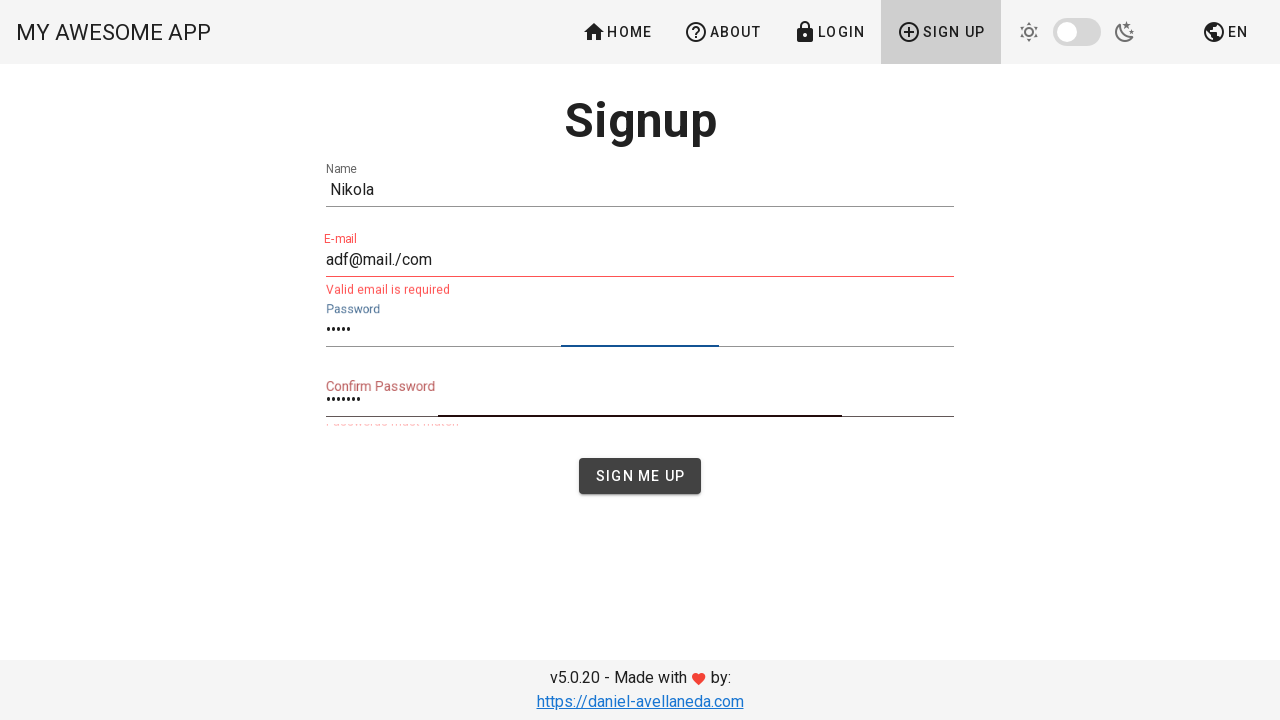

Clicked Sign Me Up button to submit form at (640, 476) on button[type='submit']
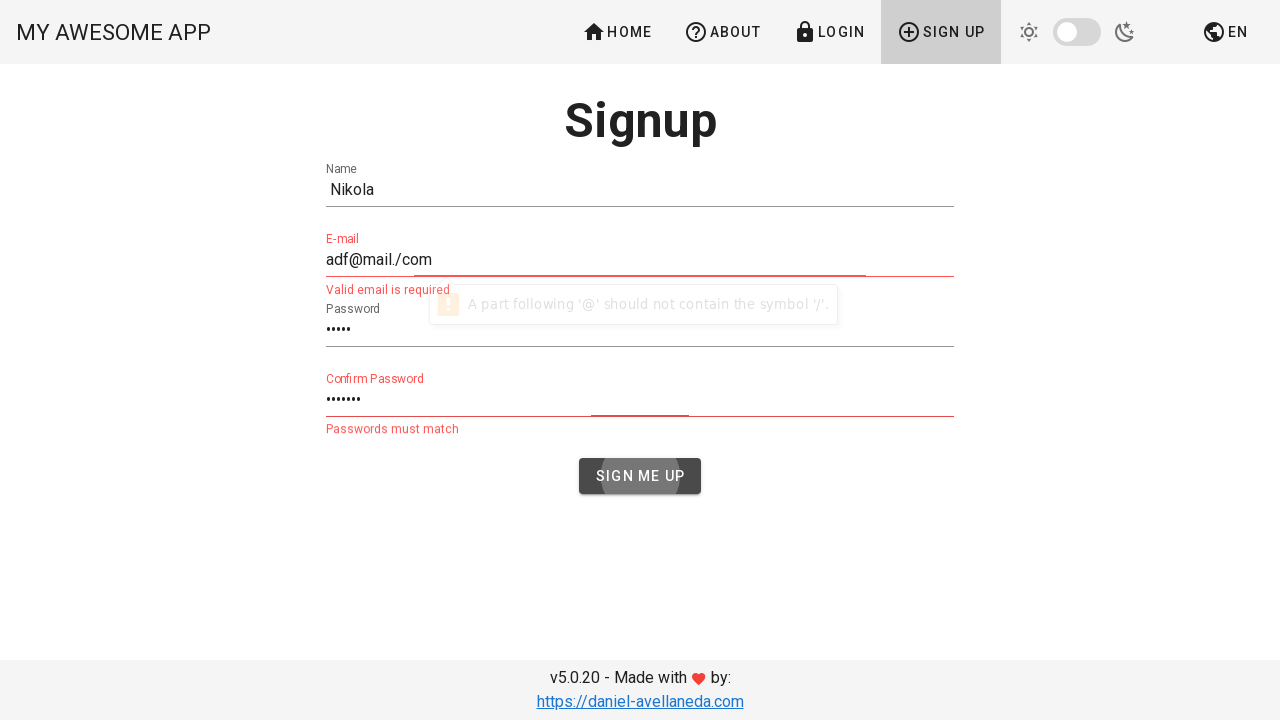

Email validation error message appeared
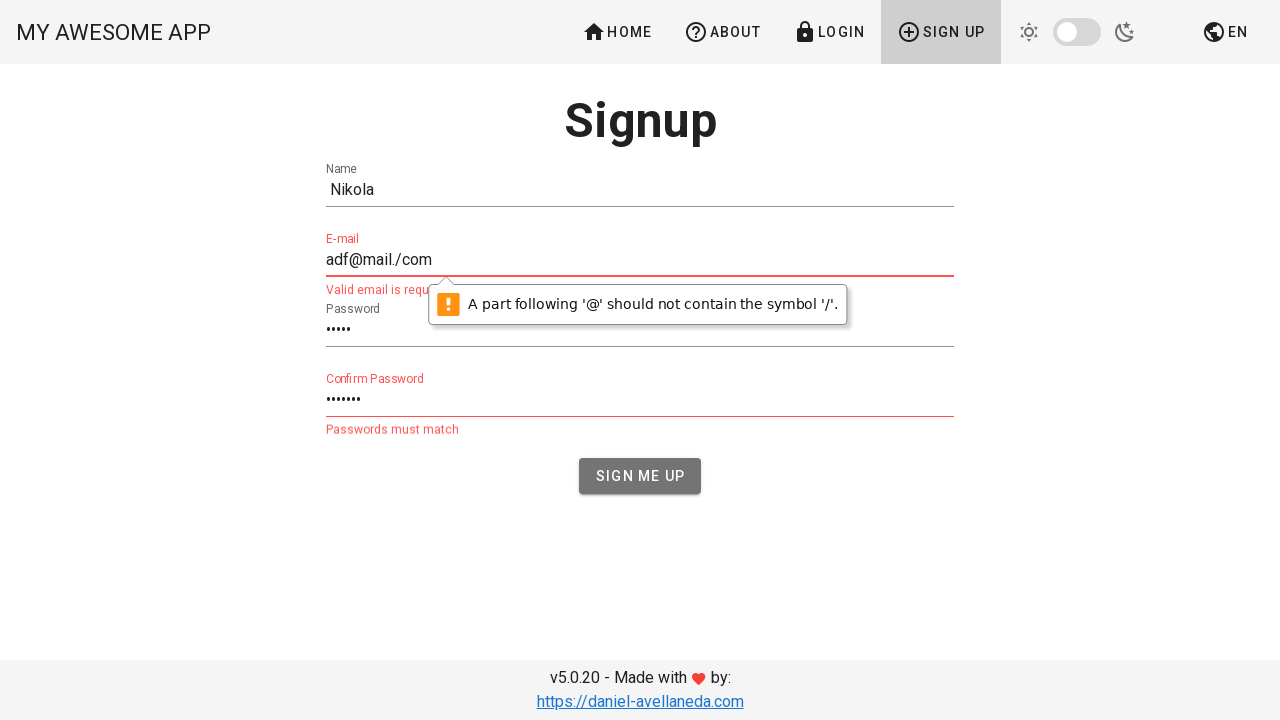

Located email validation error message element
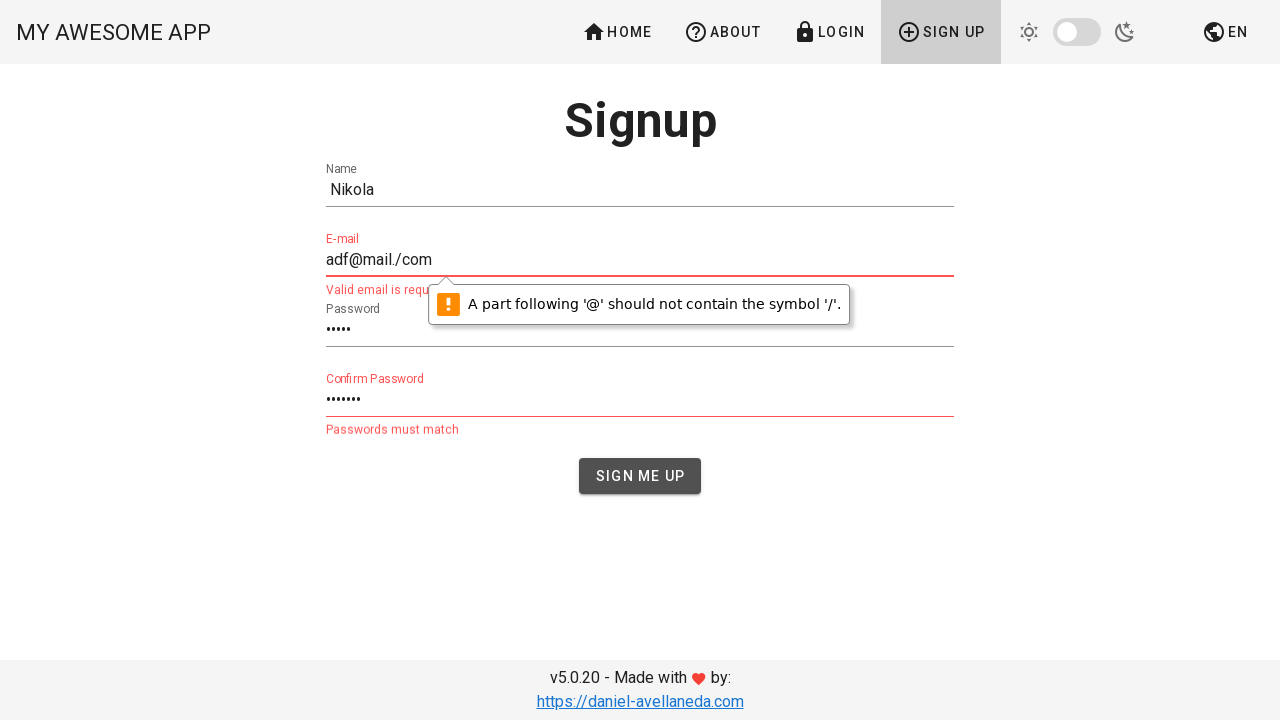

Verified email validation error message is visible
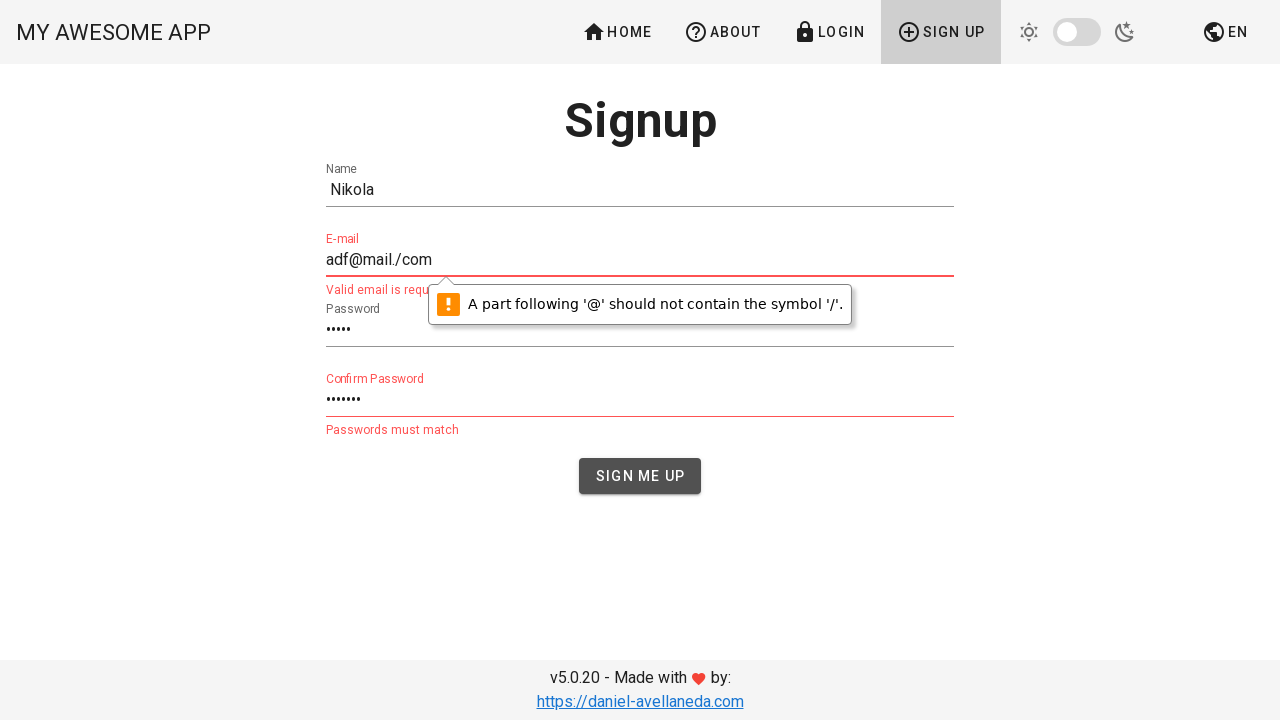

Verified email validation error message text content is correct
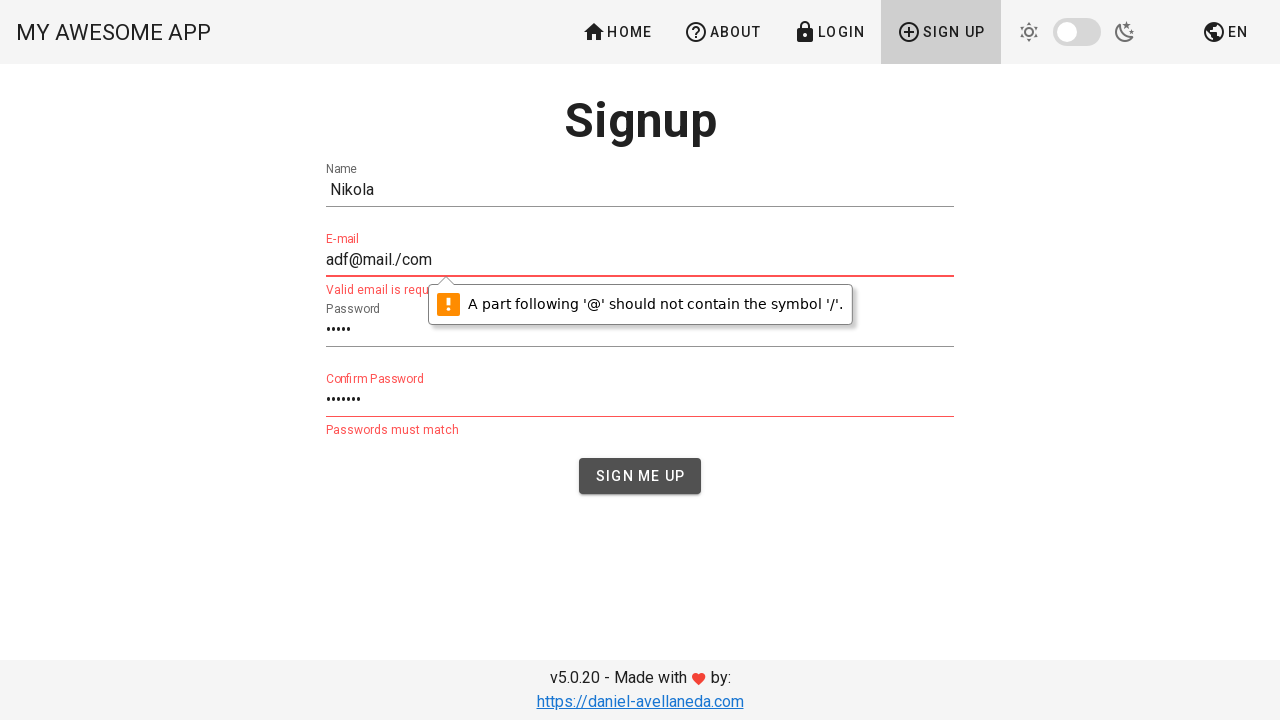

Navigated back to home page for next test iteration
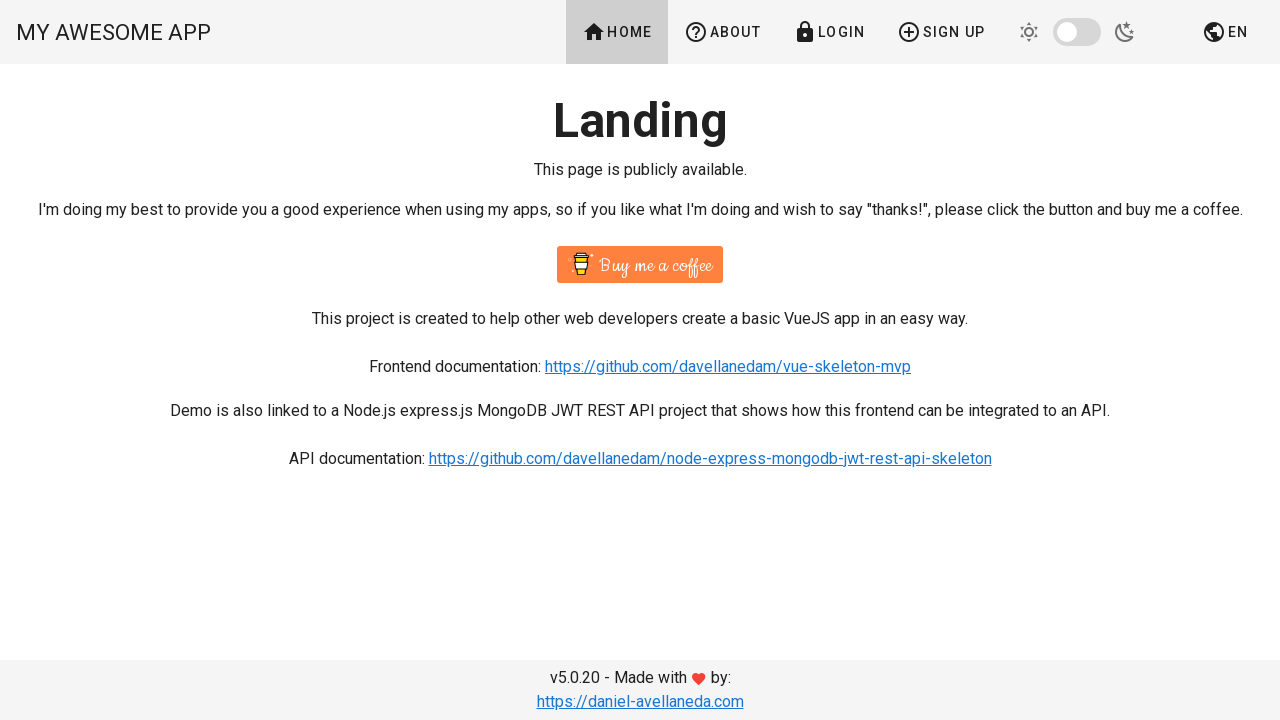

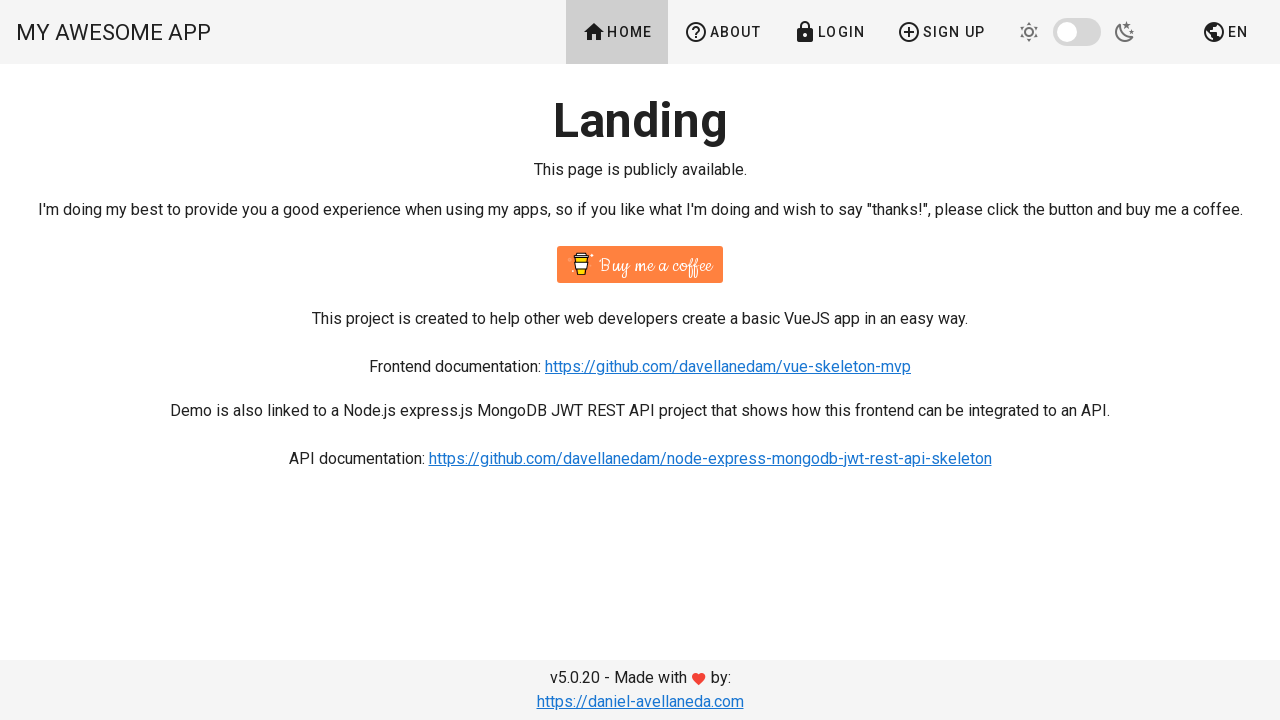